Tests the complete flight booking flow on BlazeDemo by selecting departure and destination cities, choosing a flight, filling in passenger details and payment information, and confirming the purchase.

Starting URL: https://blazedemo.com/

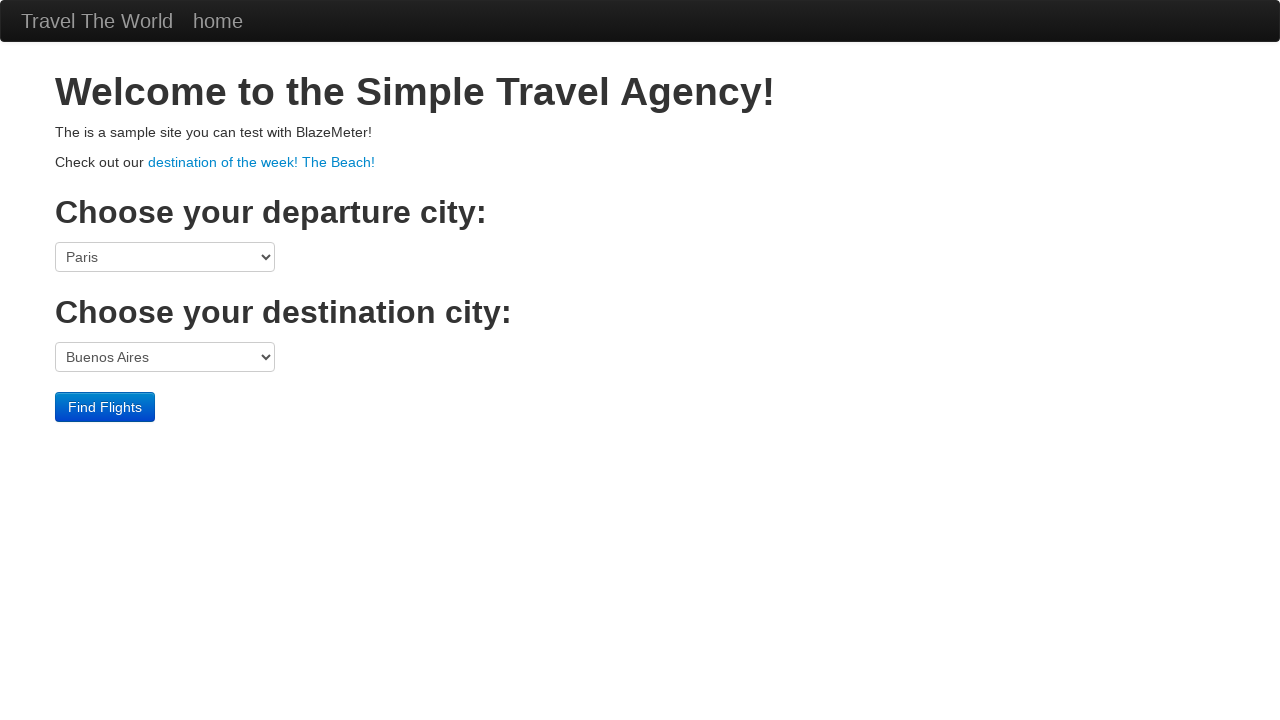

Set viewport size to 1920x1053
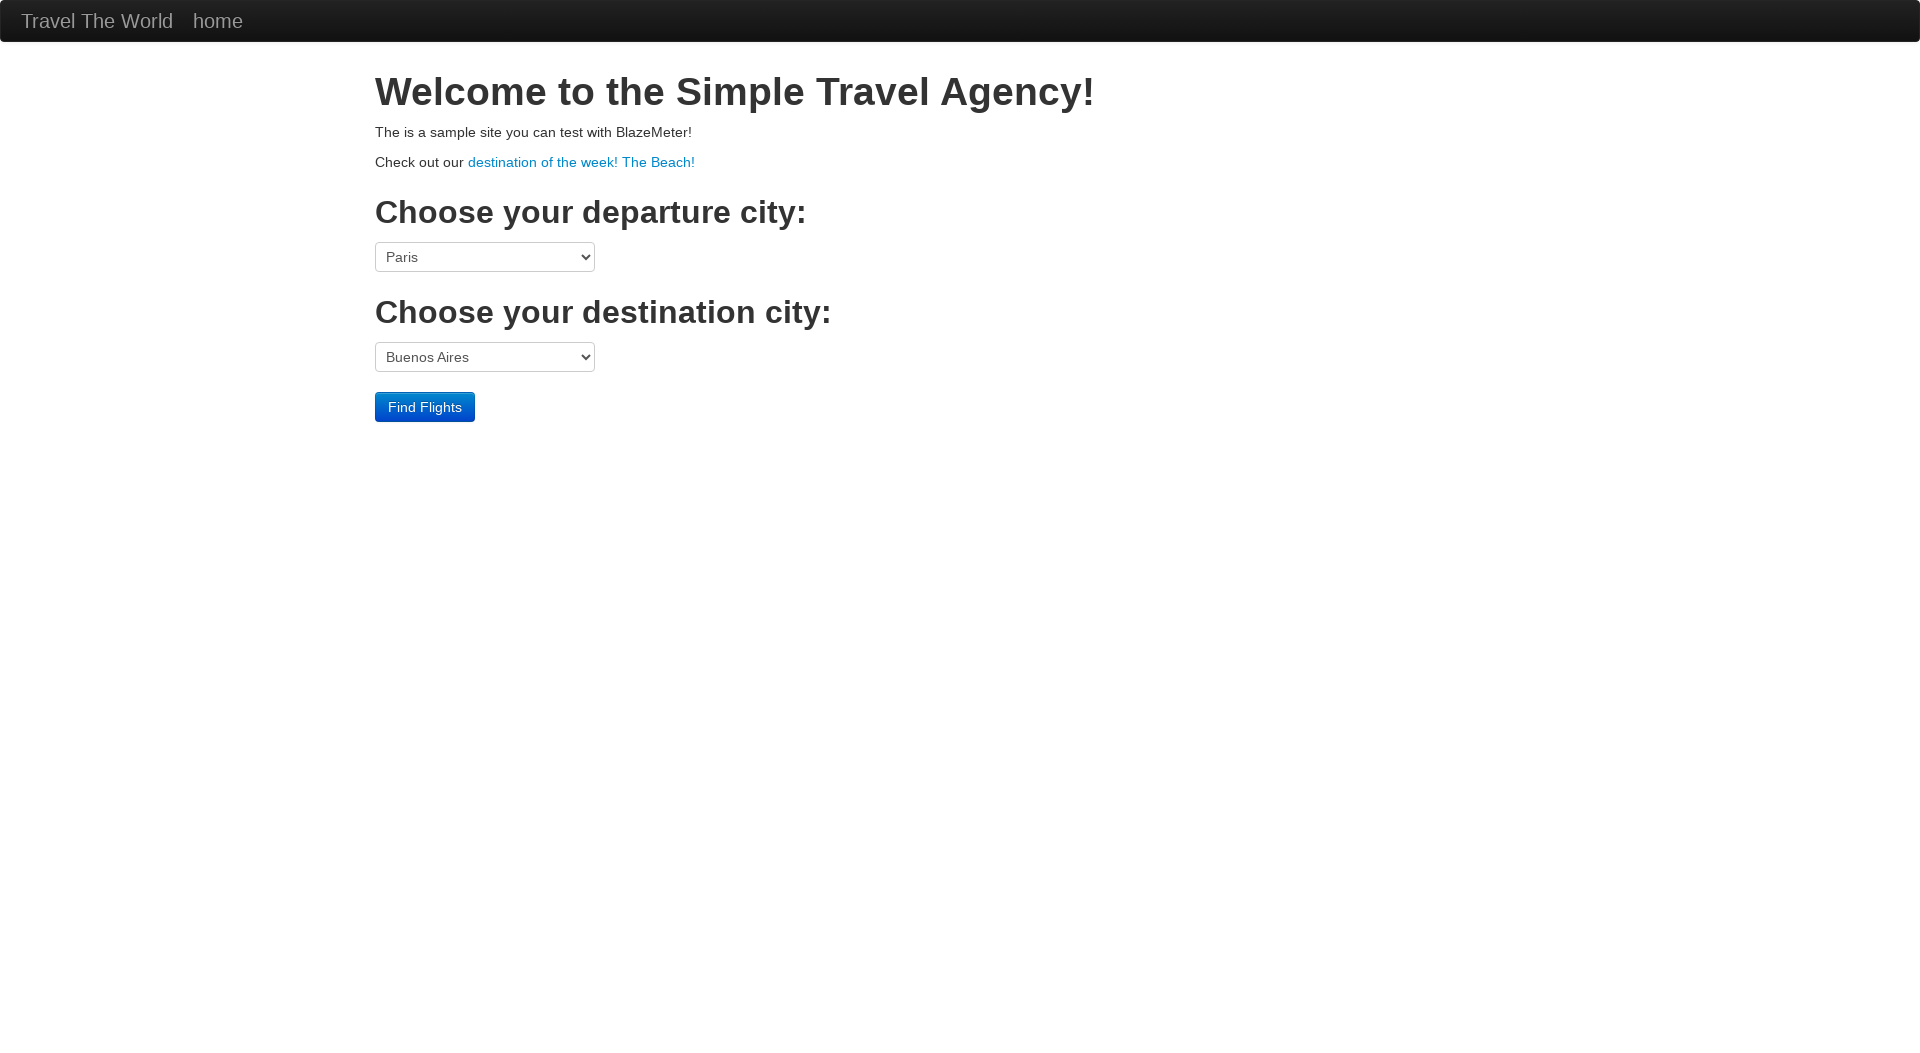

Clicked departure city dropdown at (485, 257) on select[name='fromPort']
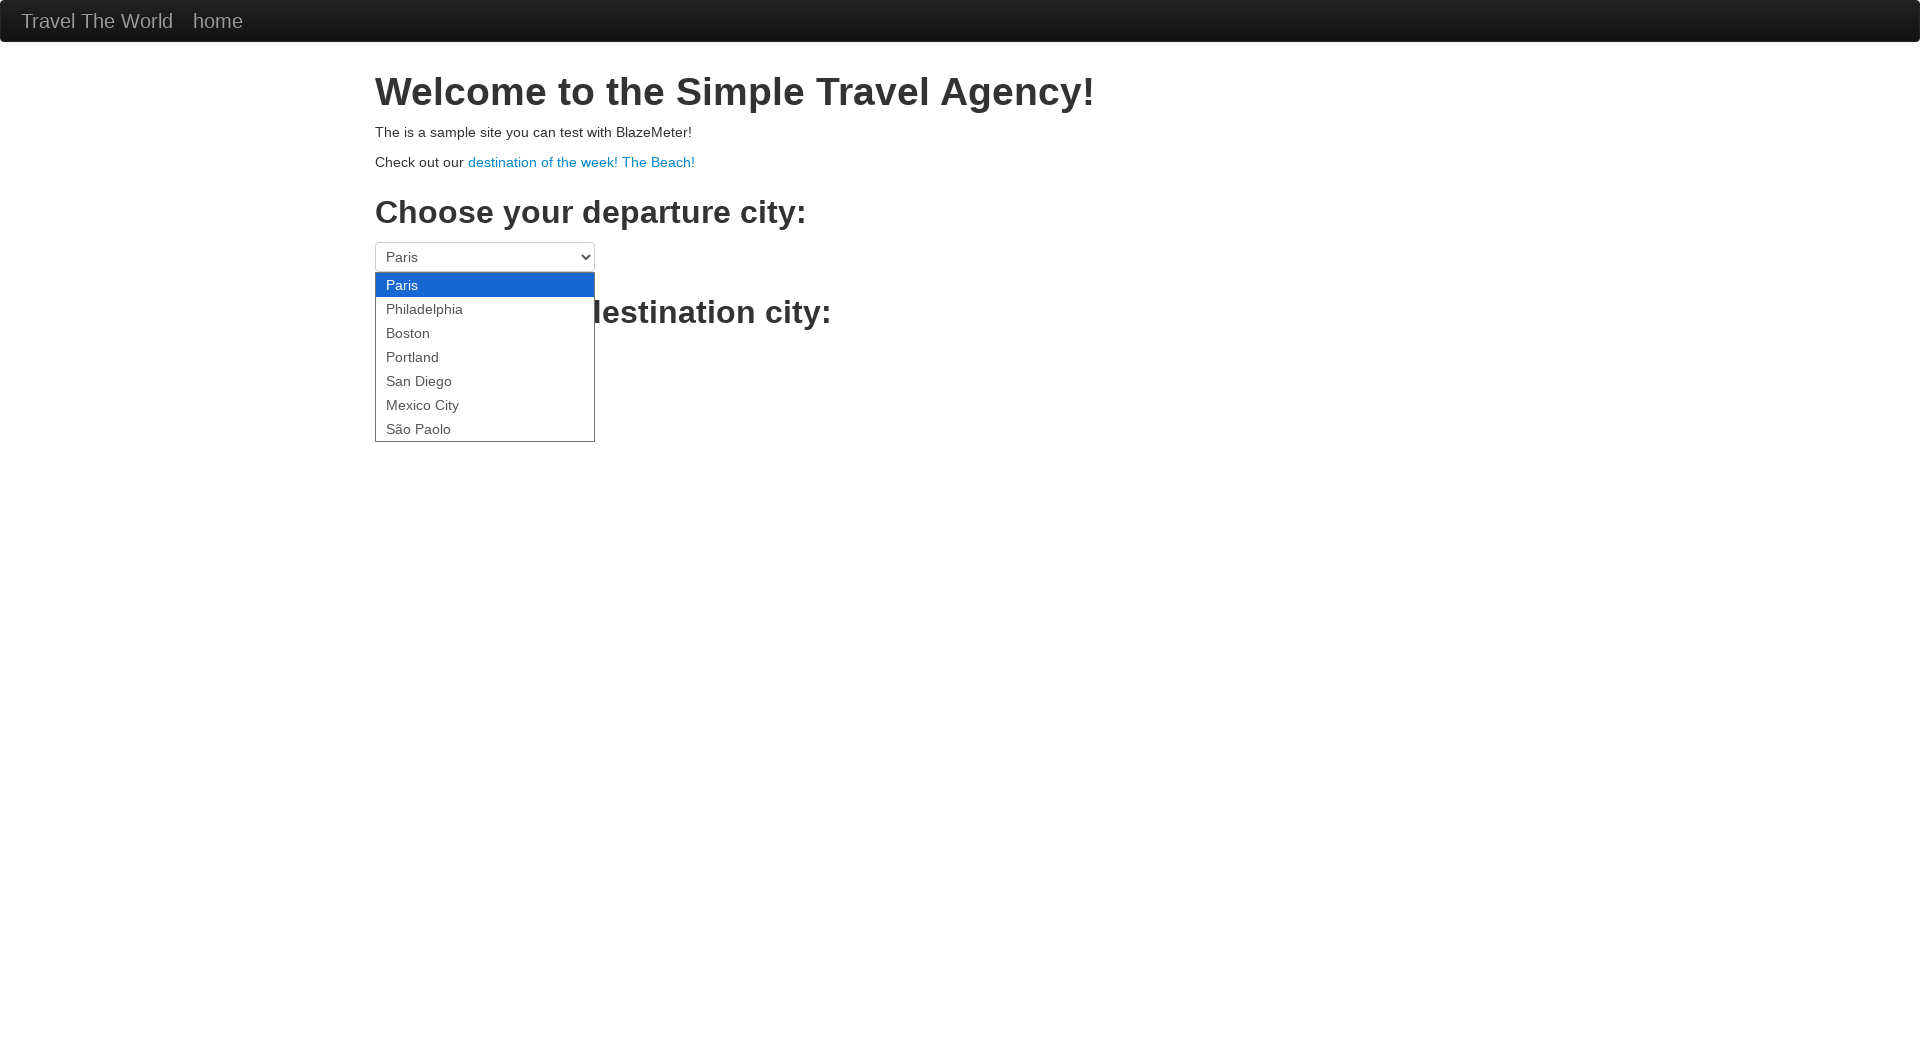

Selected Boston as departure city on select[name='fromPort']
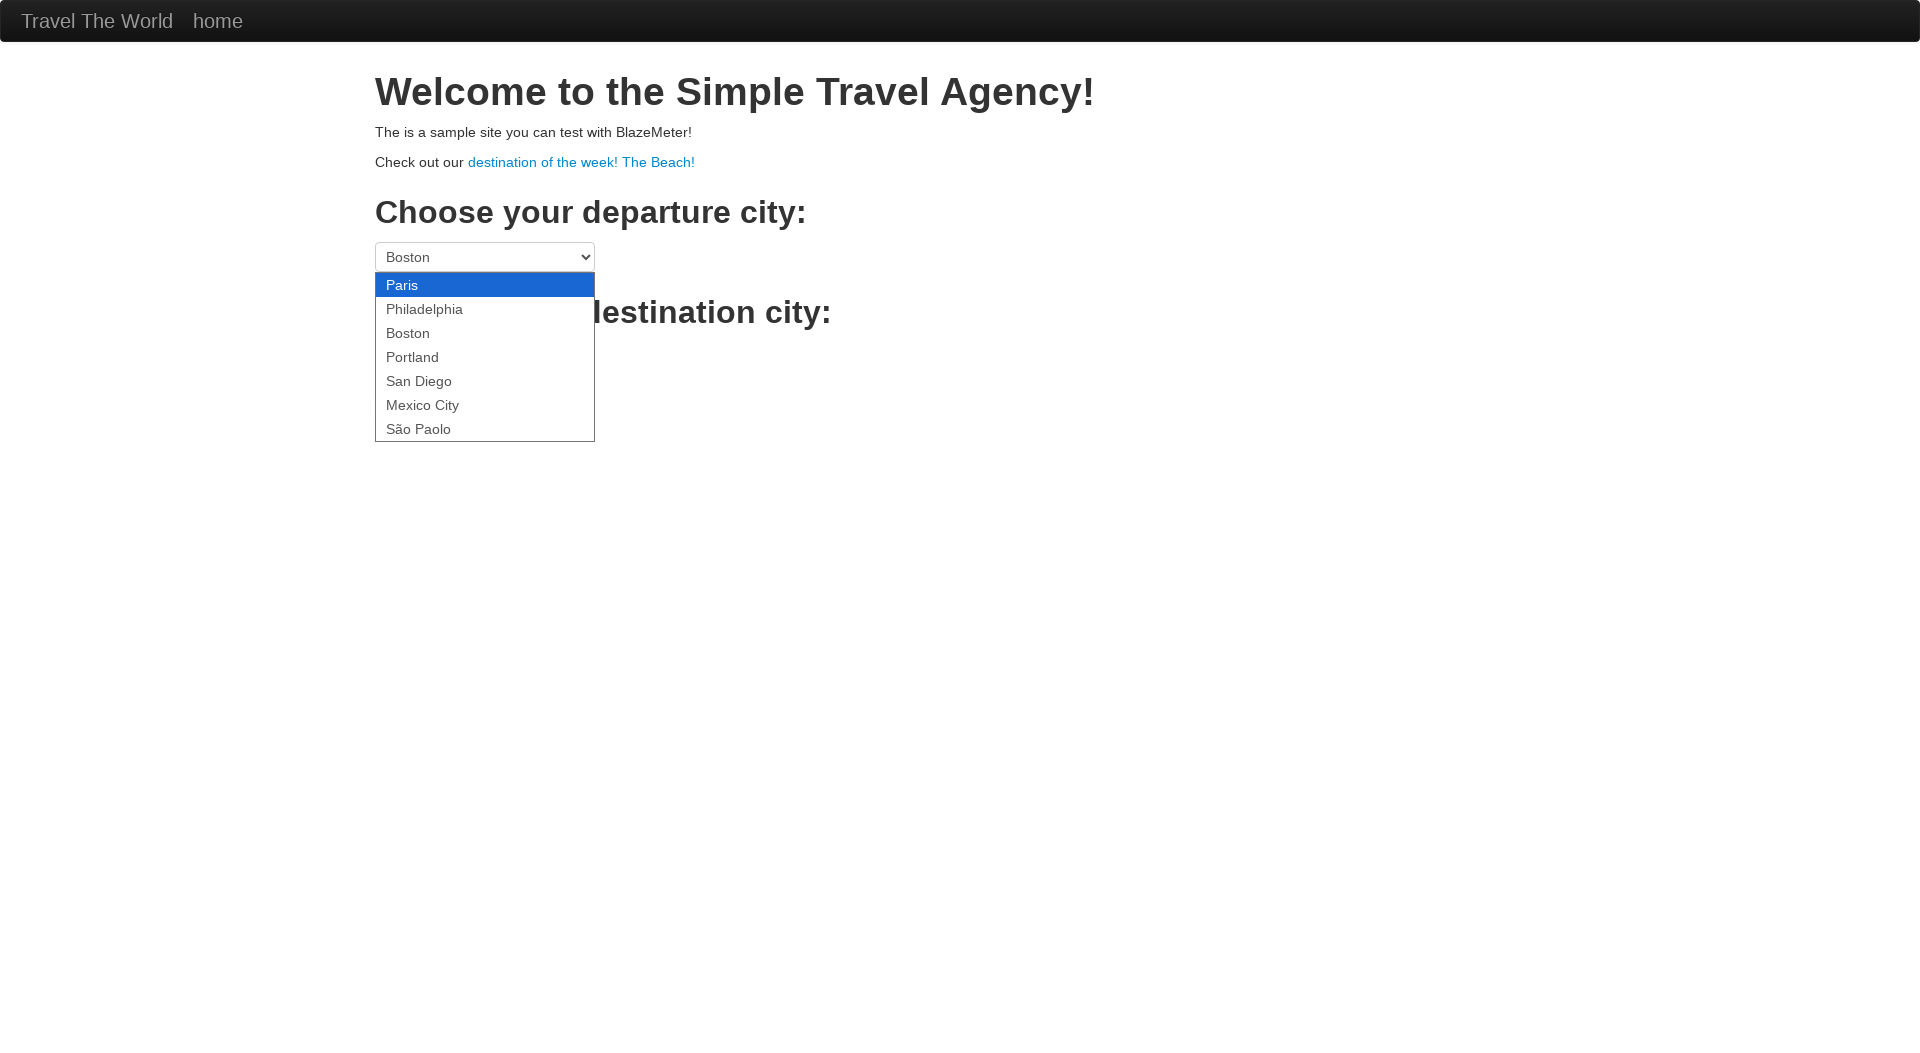

Clicked destination city dropdown at (485, 357) on select[name='toPort']
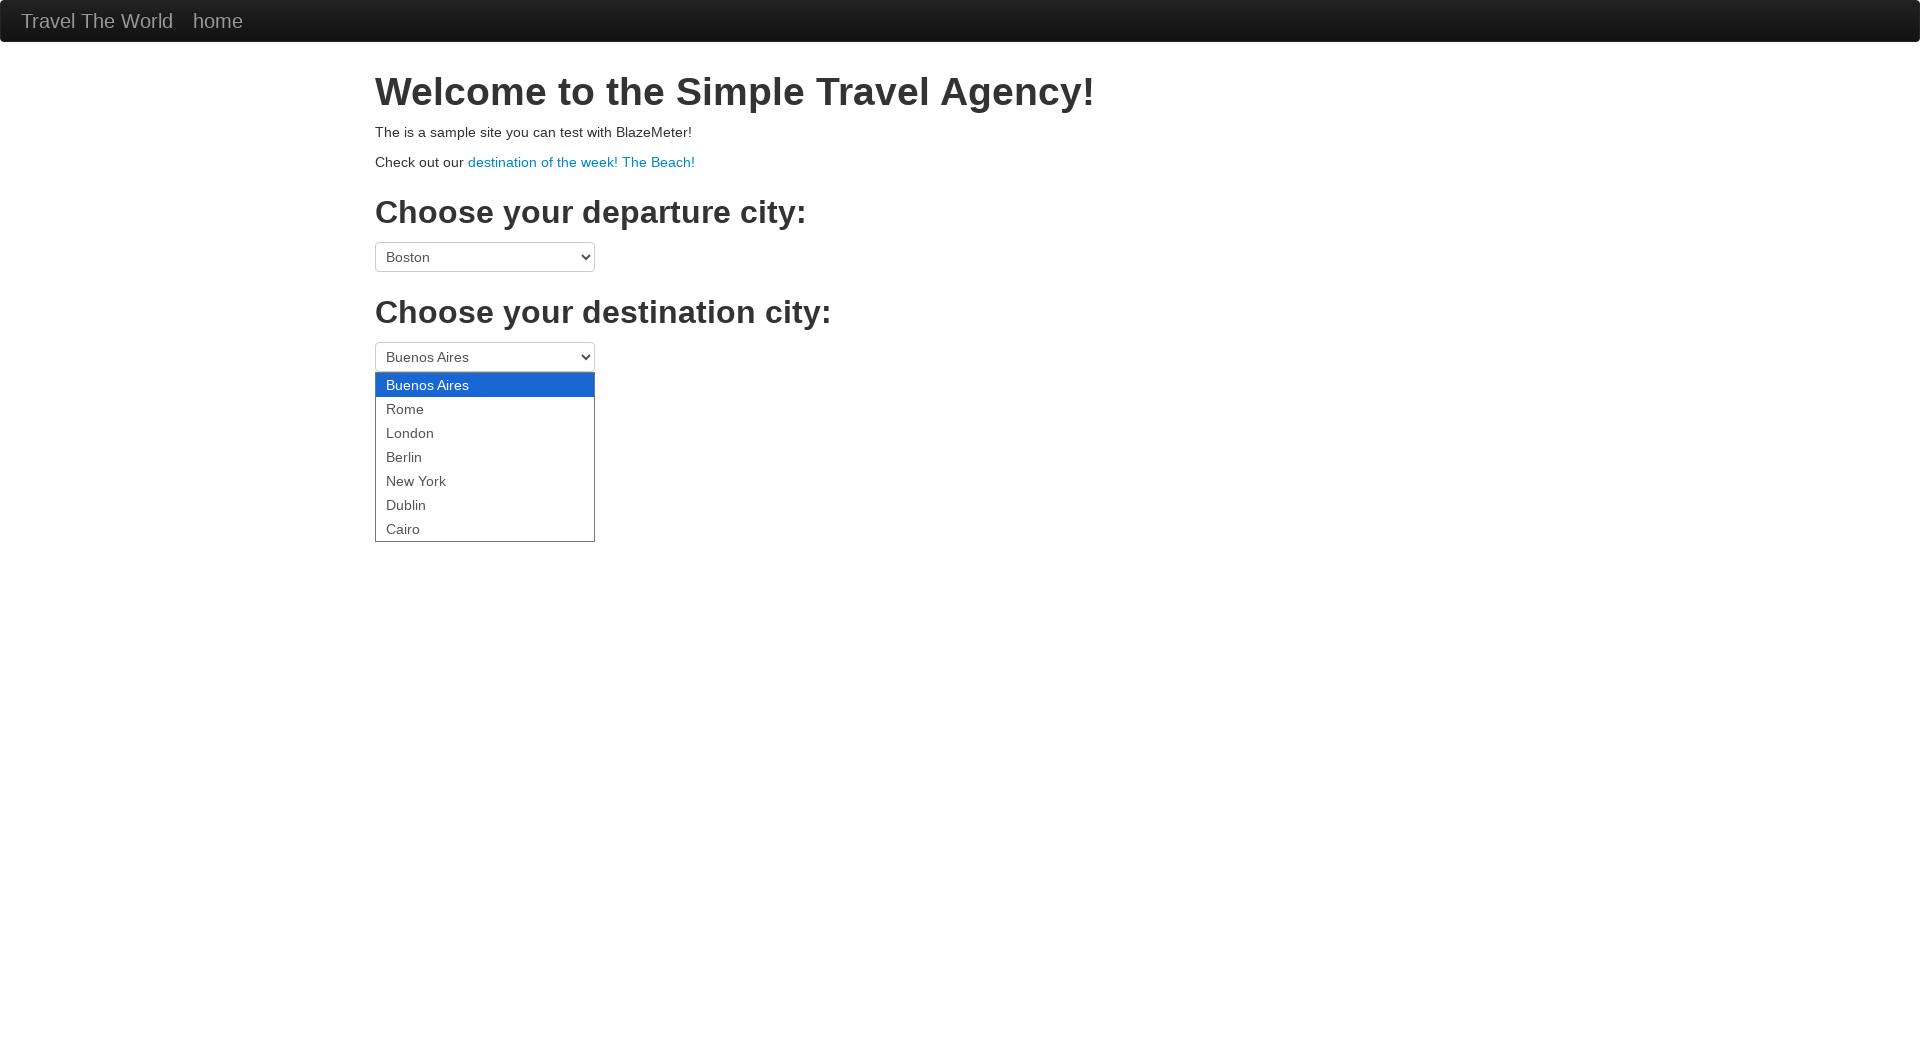

Selected Berlin as destination city on select[name='toPort']
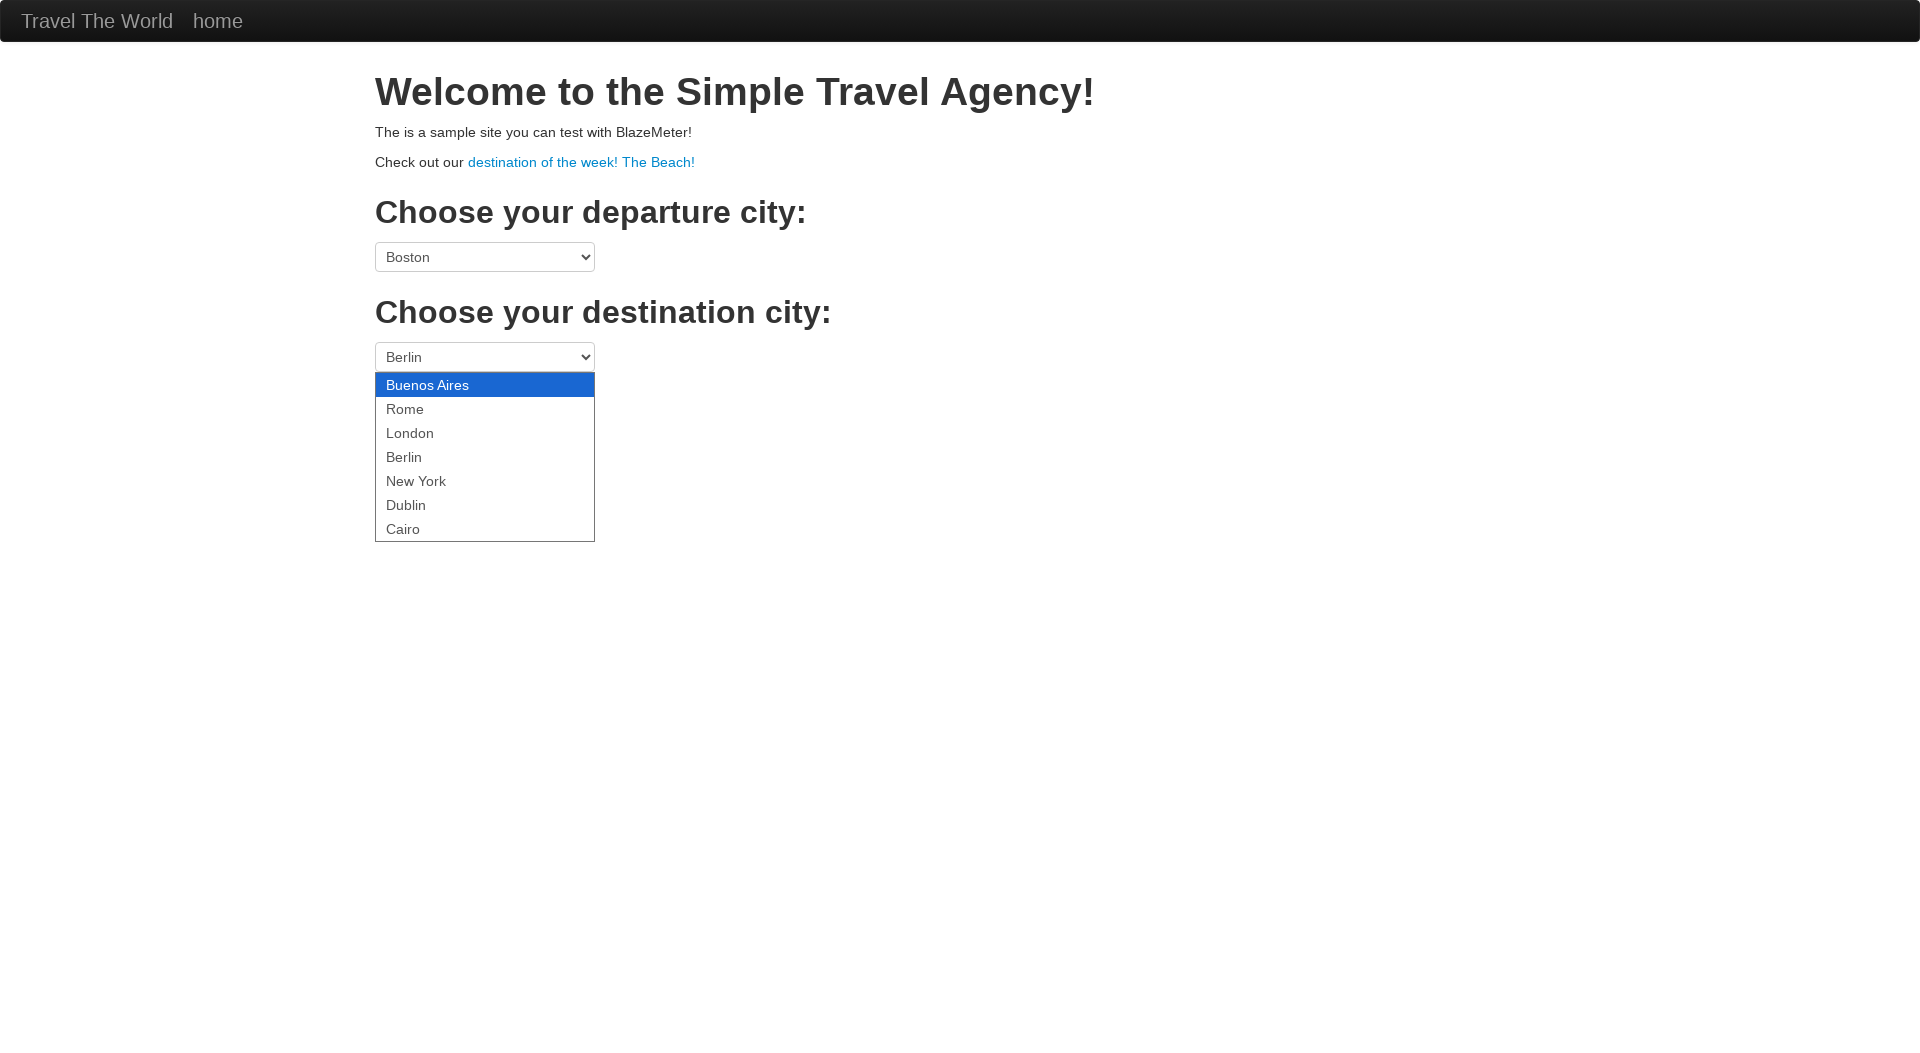

Clicked Find Flights button at (425, 407) on .btn-primary
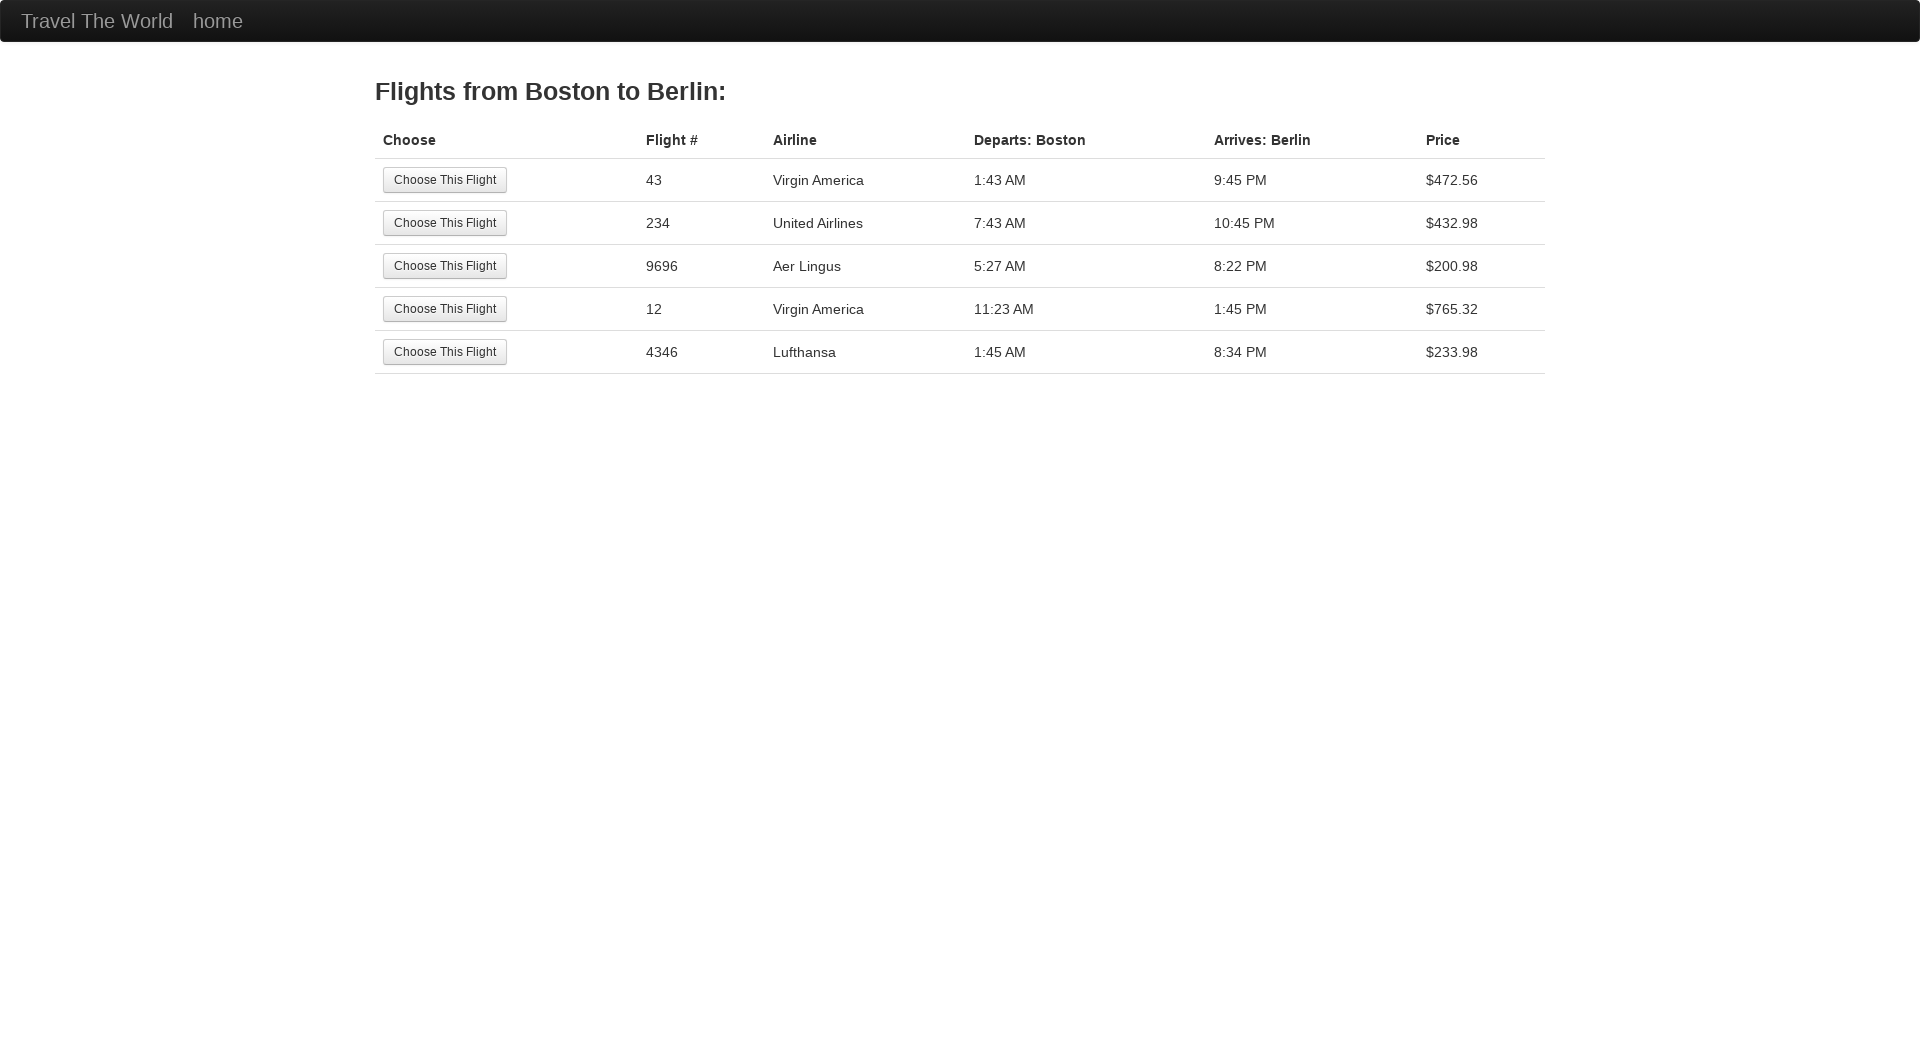

Selected the first available flight at (445, 180) on tr:nth-child(1) .btn
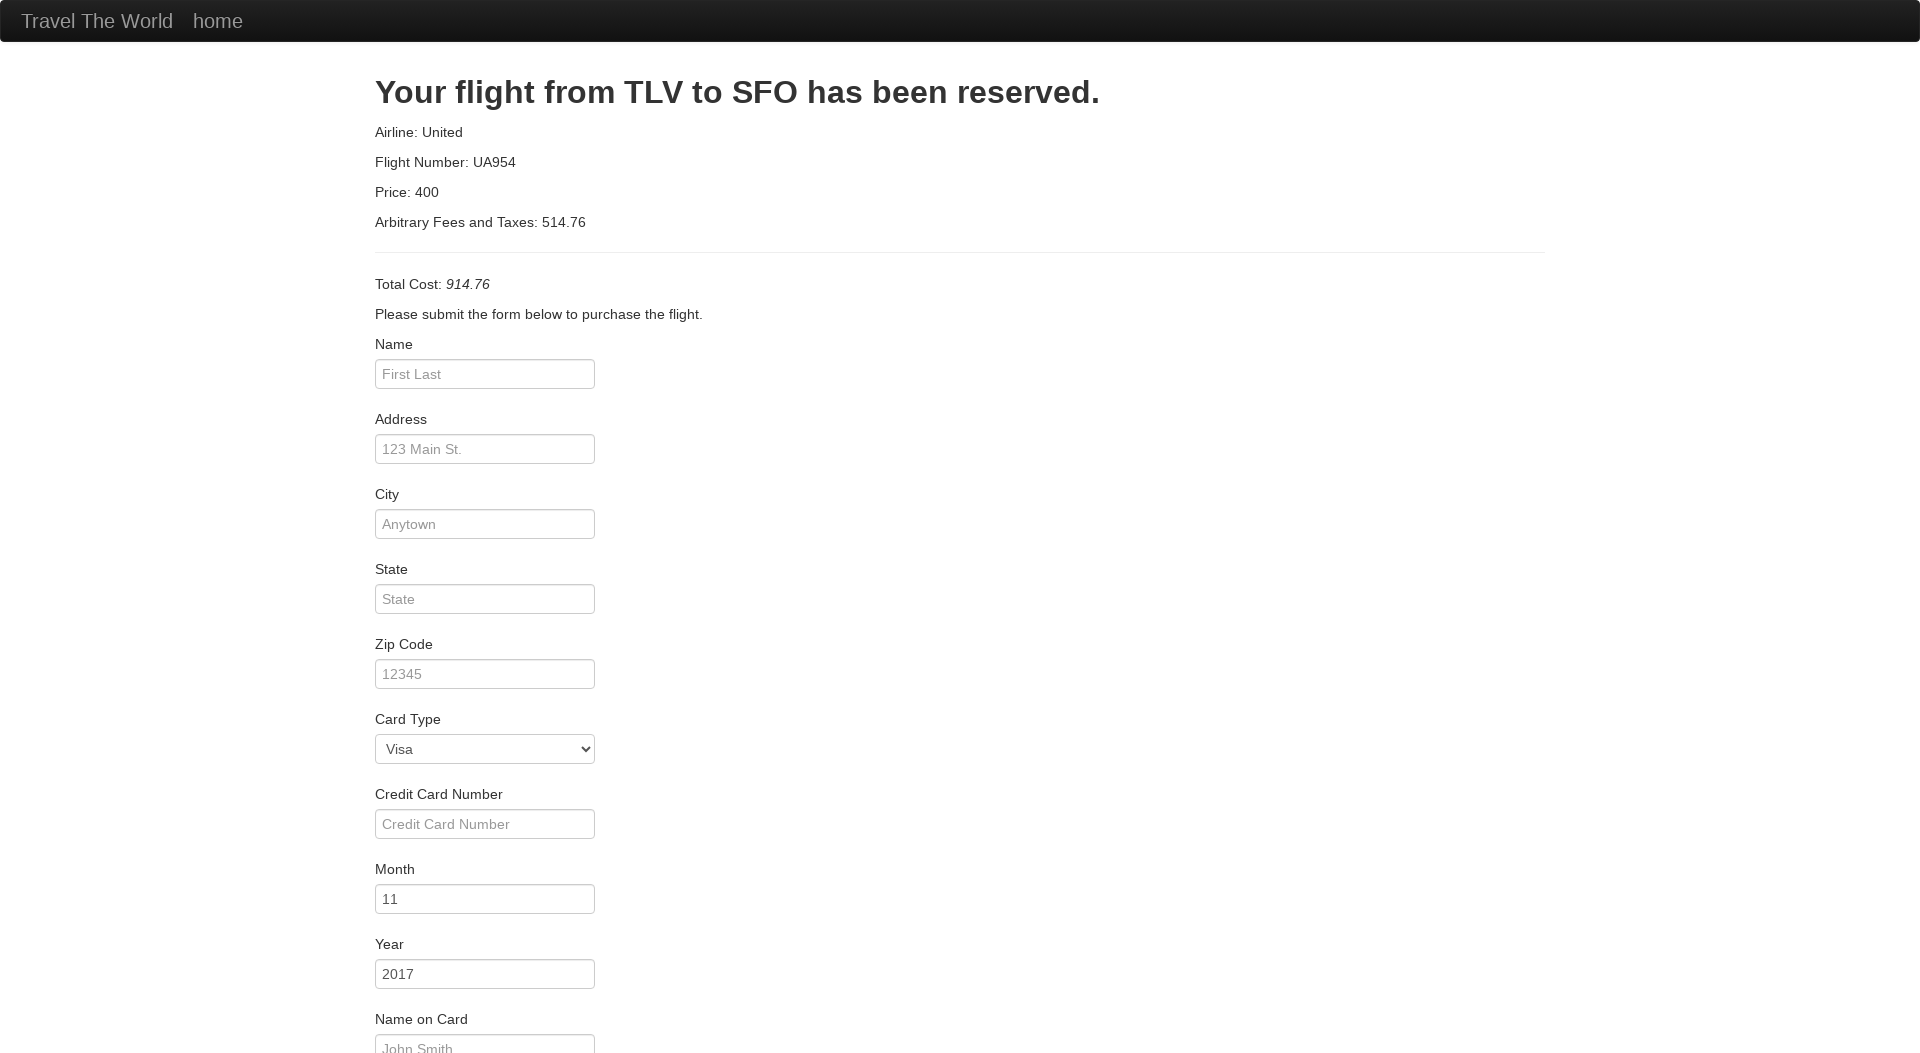

Clicked on passenger name field at (485, 374) on #inputName
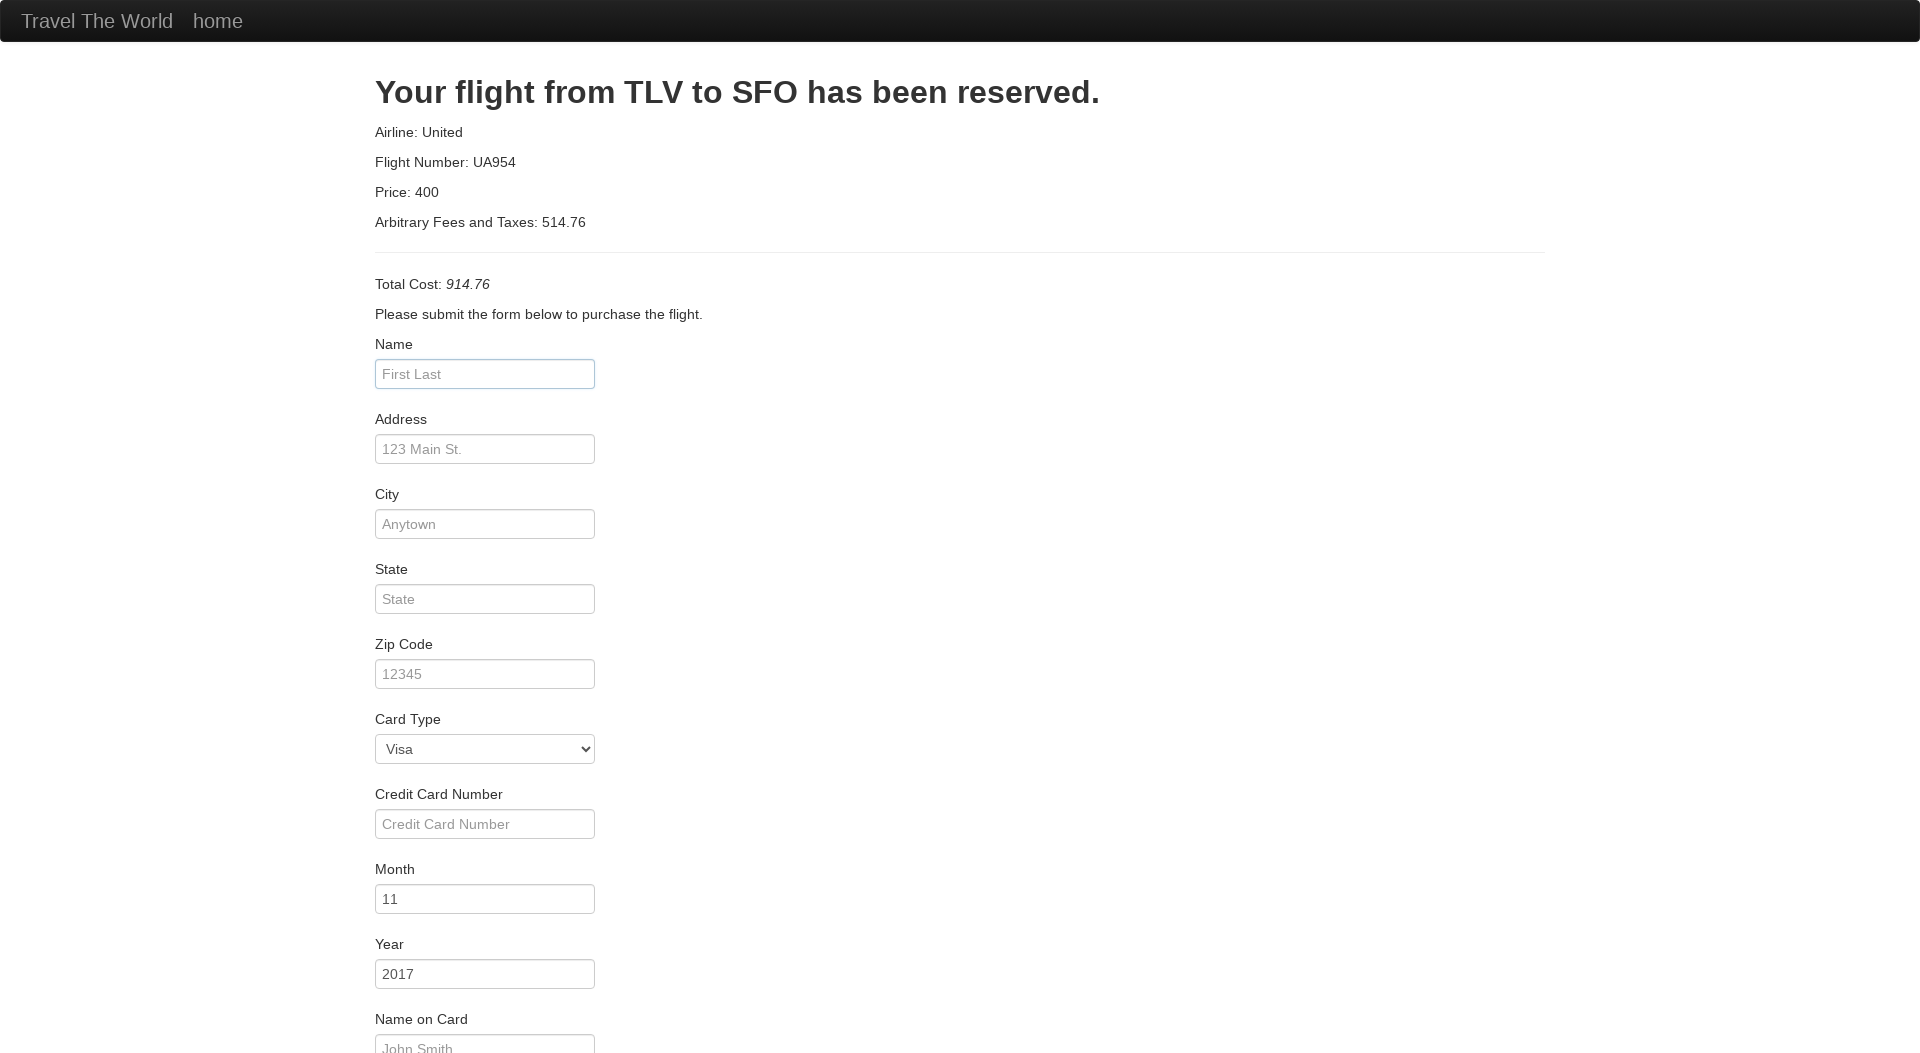

Filled in passenger name as 'Teste' on #inputName
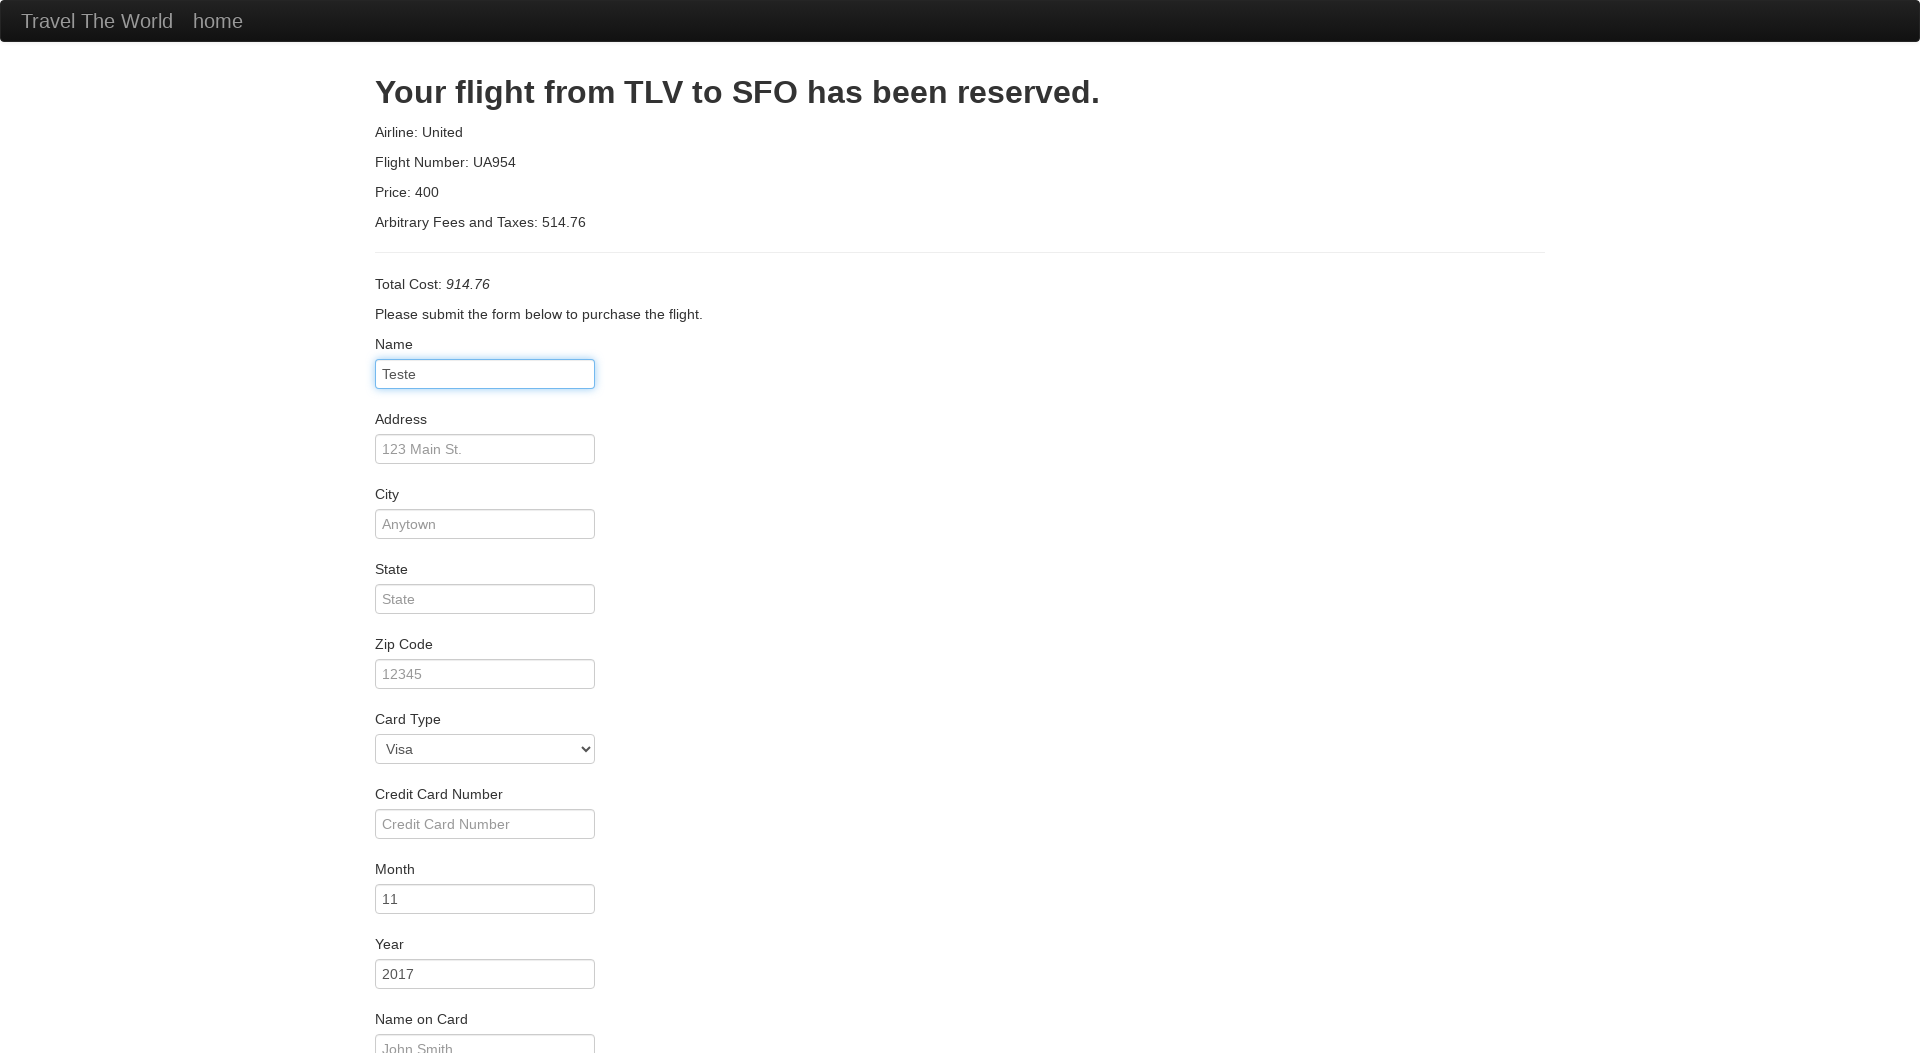

Clicked on address field at (485, 449) on #address
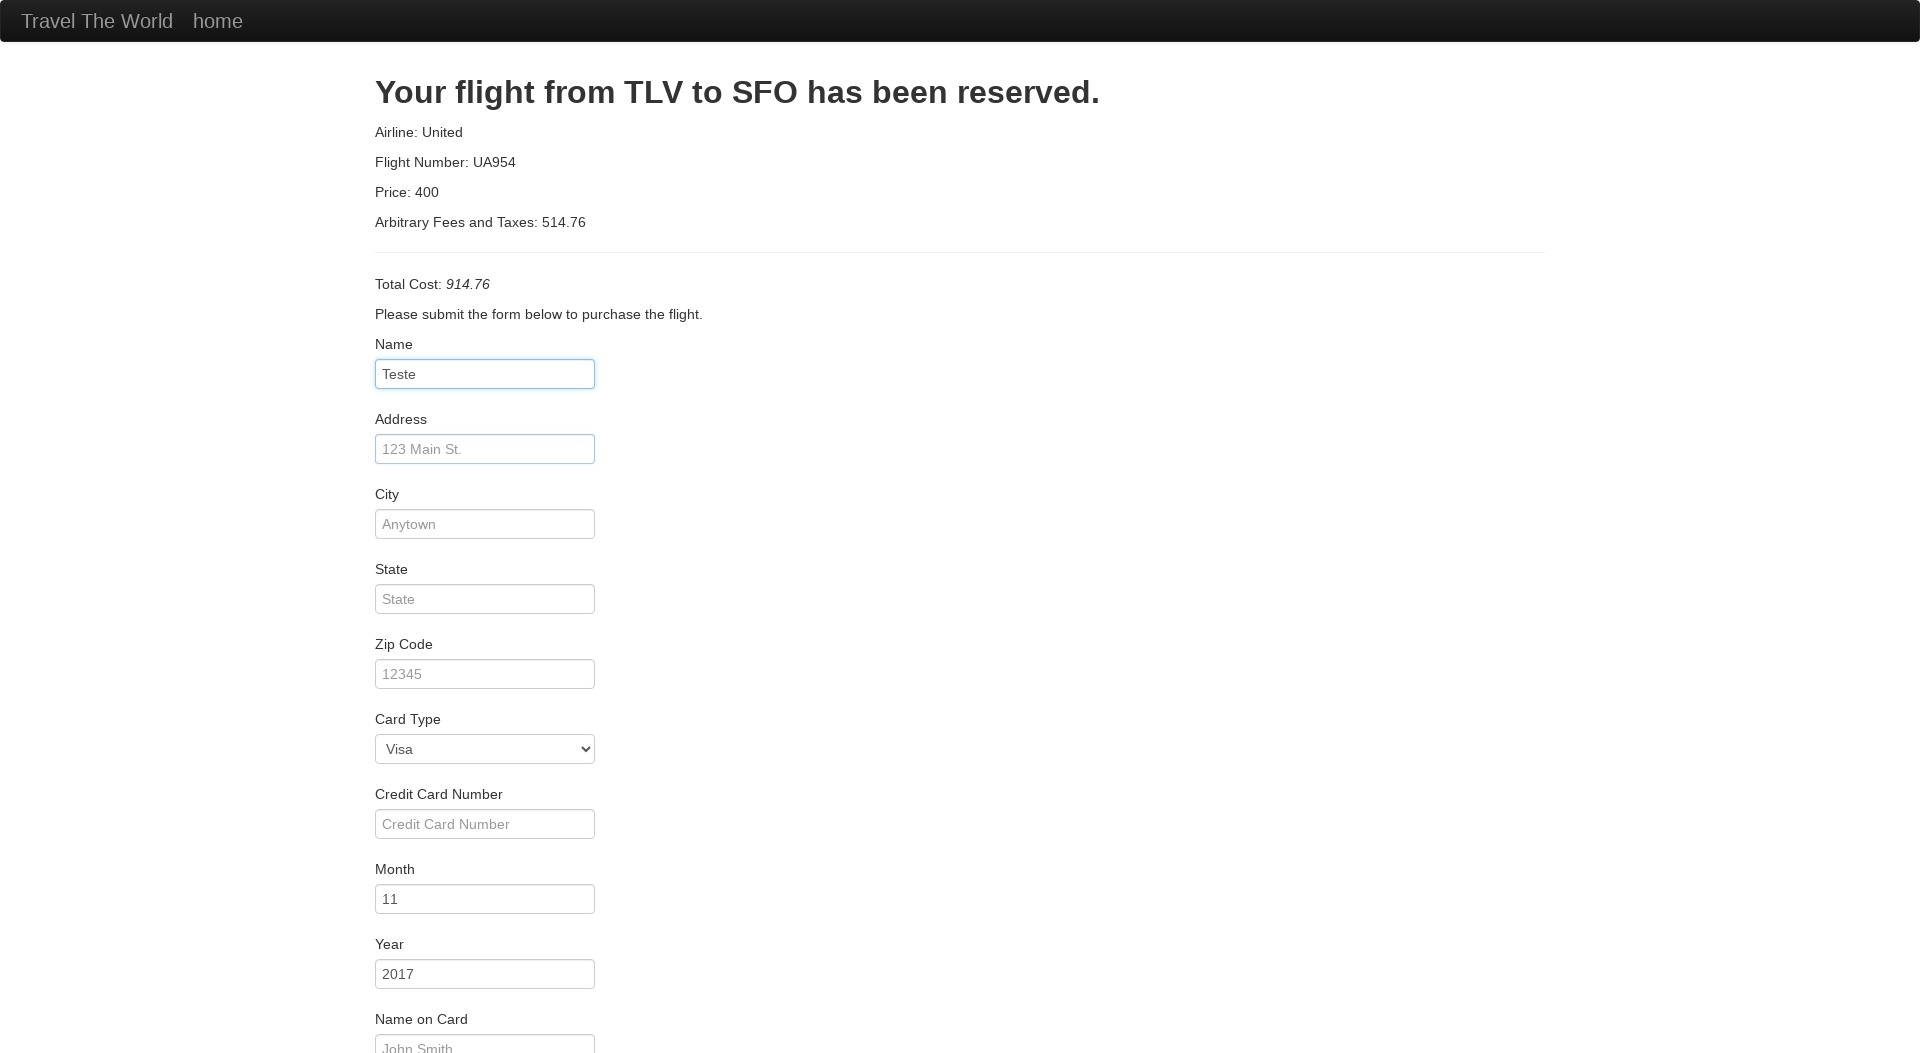

Filled in address as 'Rua 1' on #address
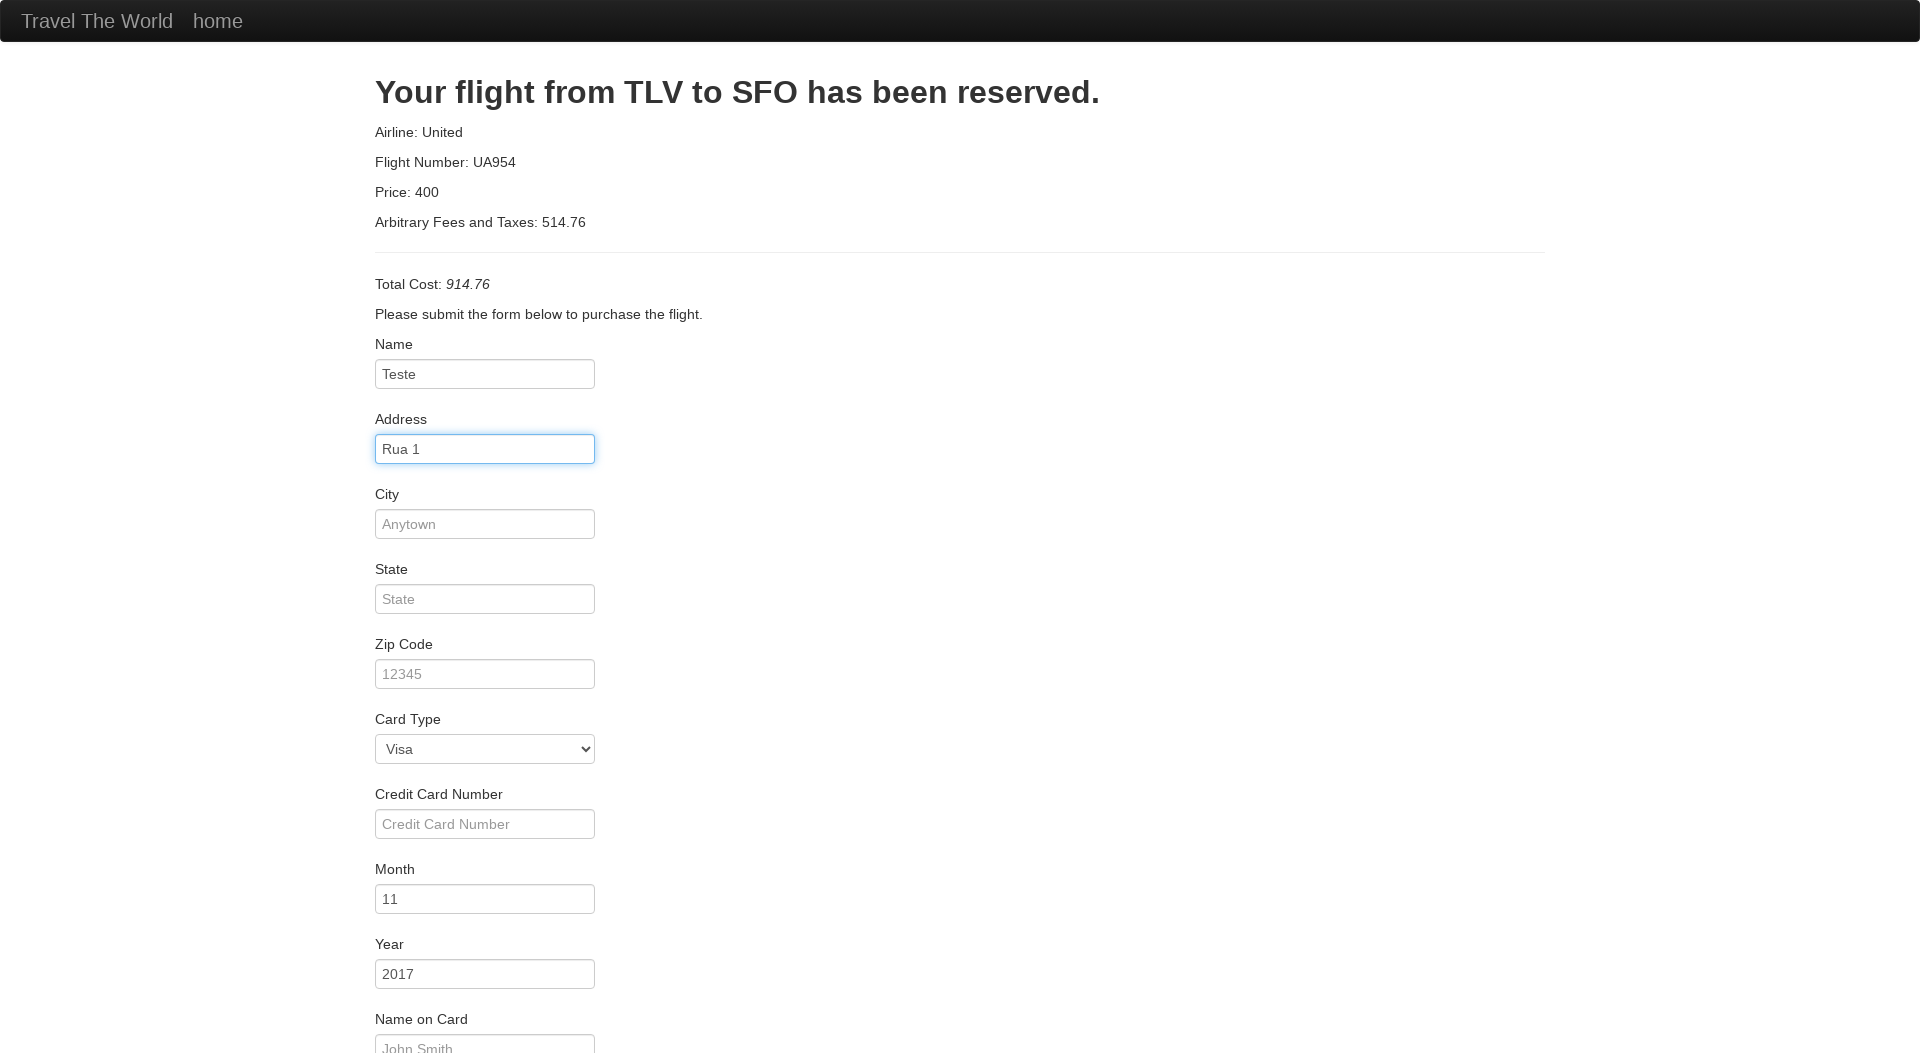

Clicked on city field at (485, 524) on #city
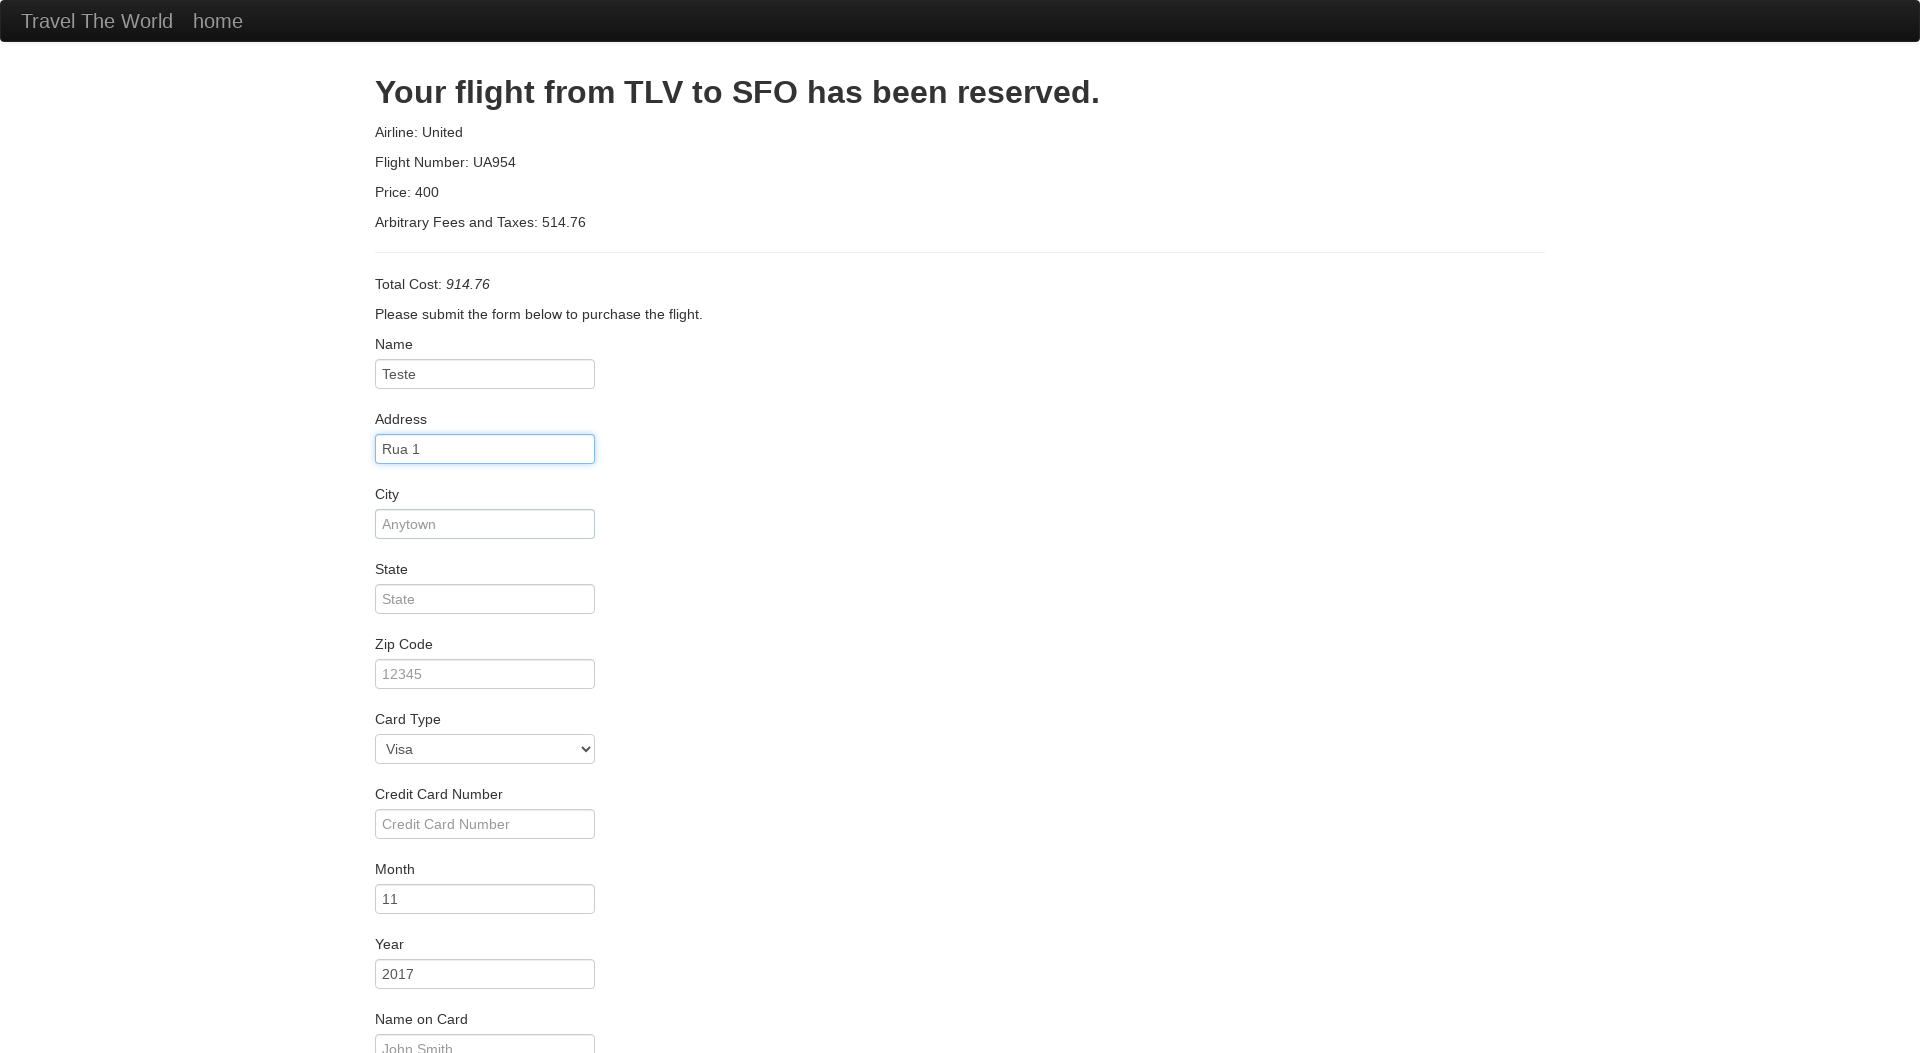

Filled in city as 'Aveiro' on #city
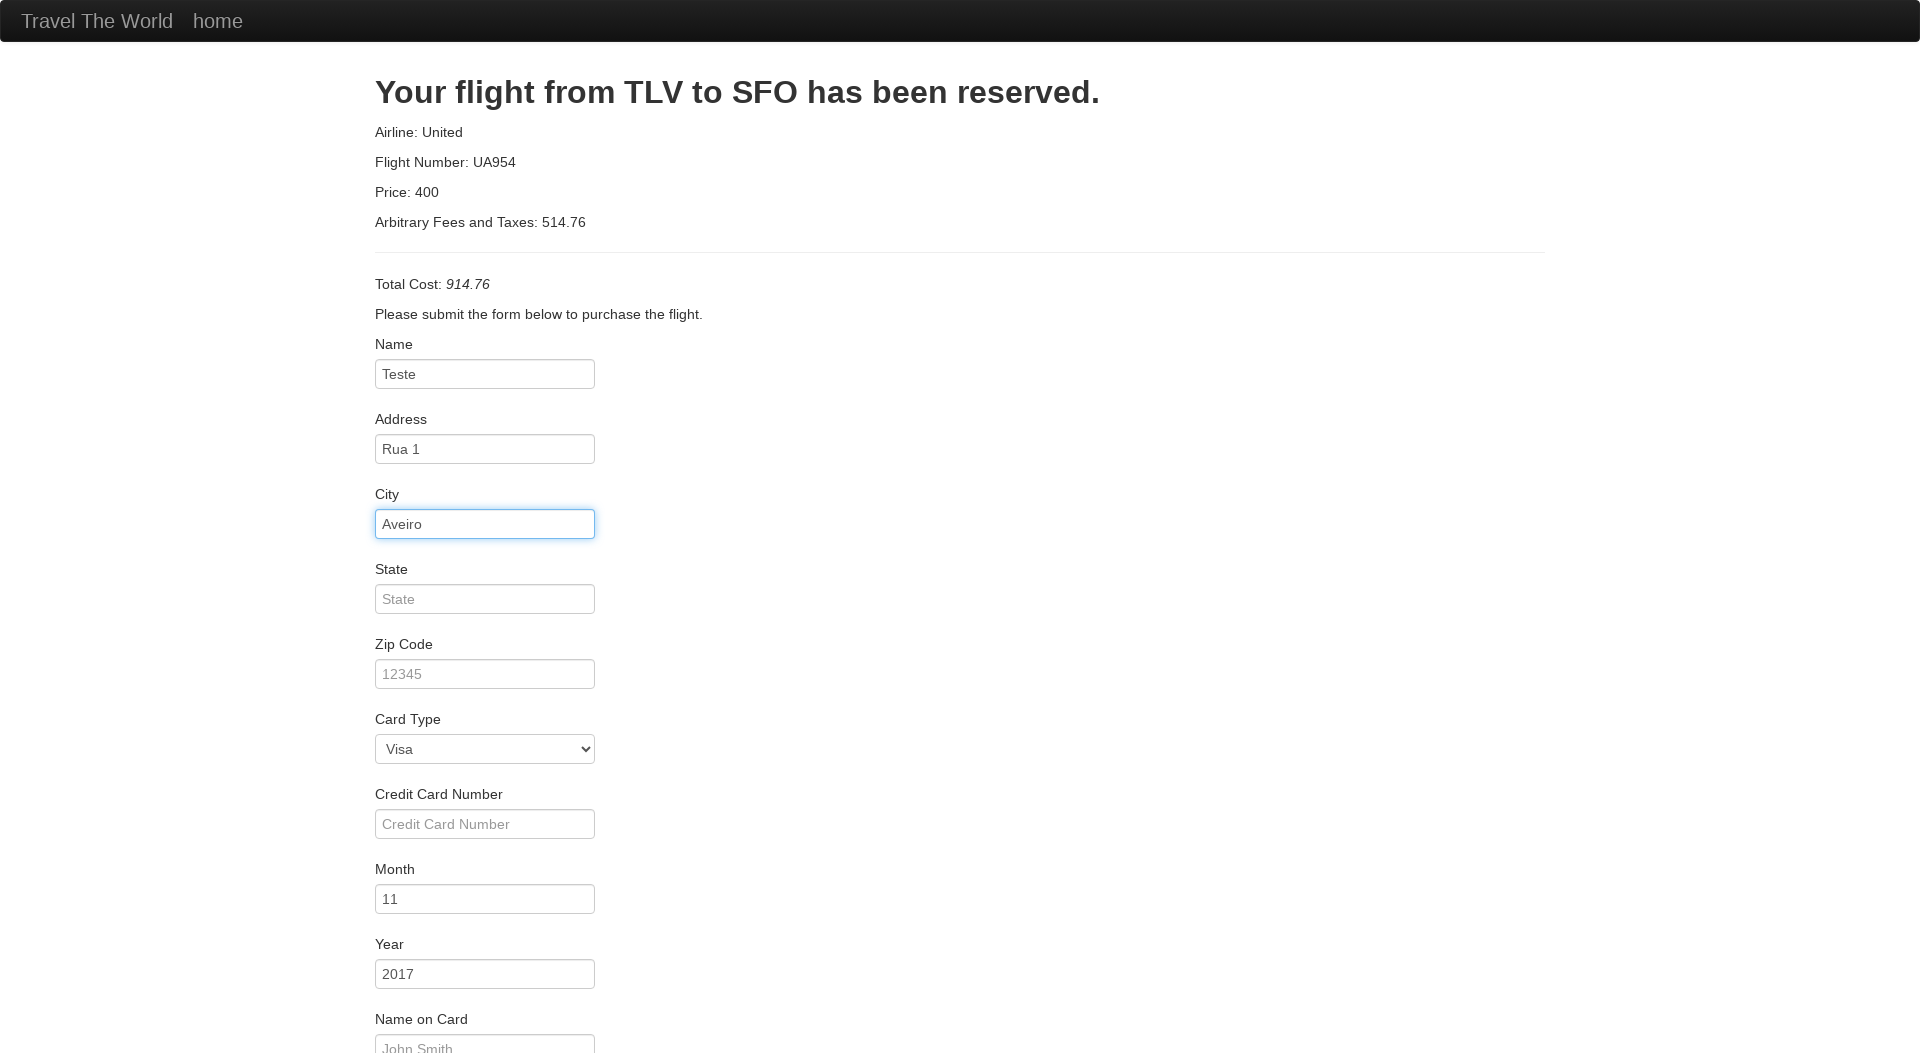

Clicked on state field at (485, 599) on #state
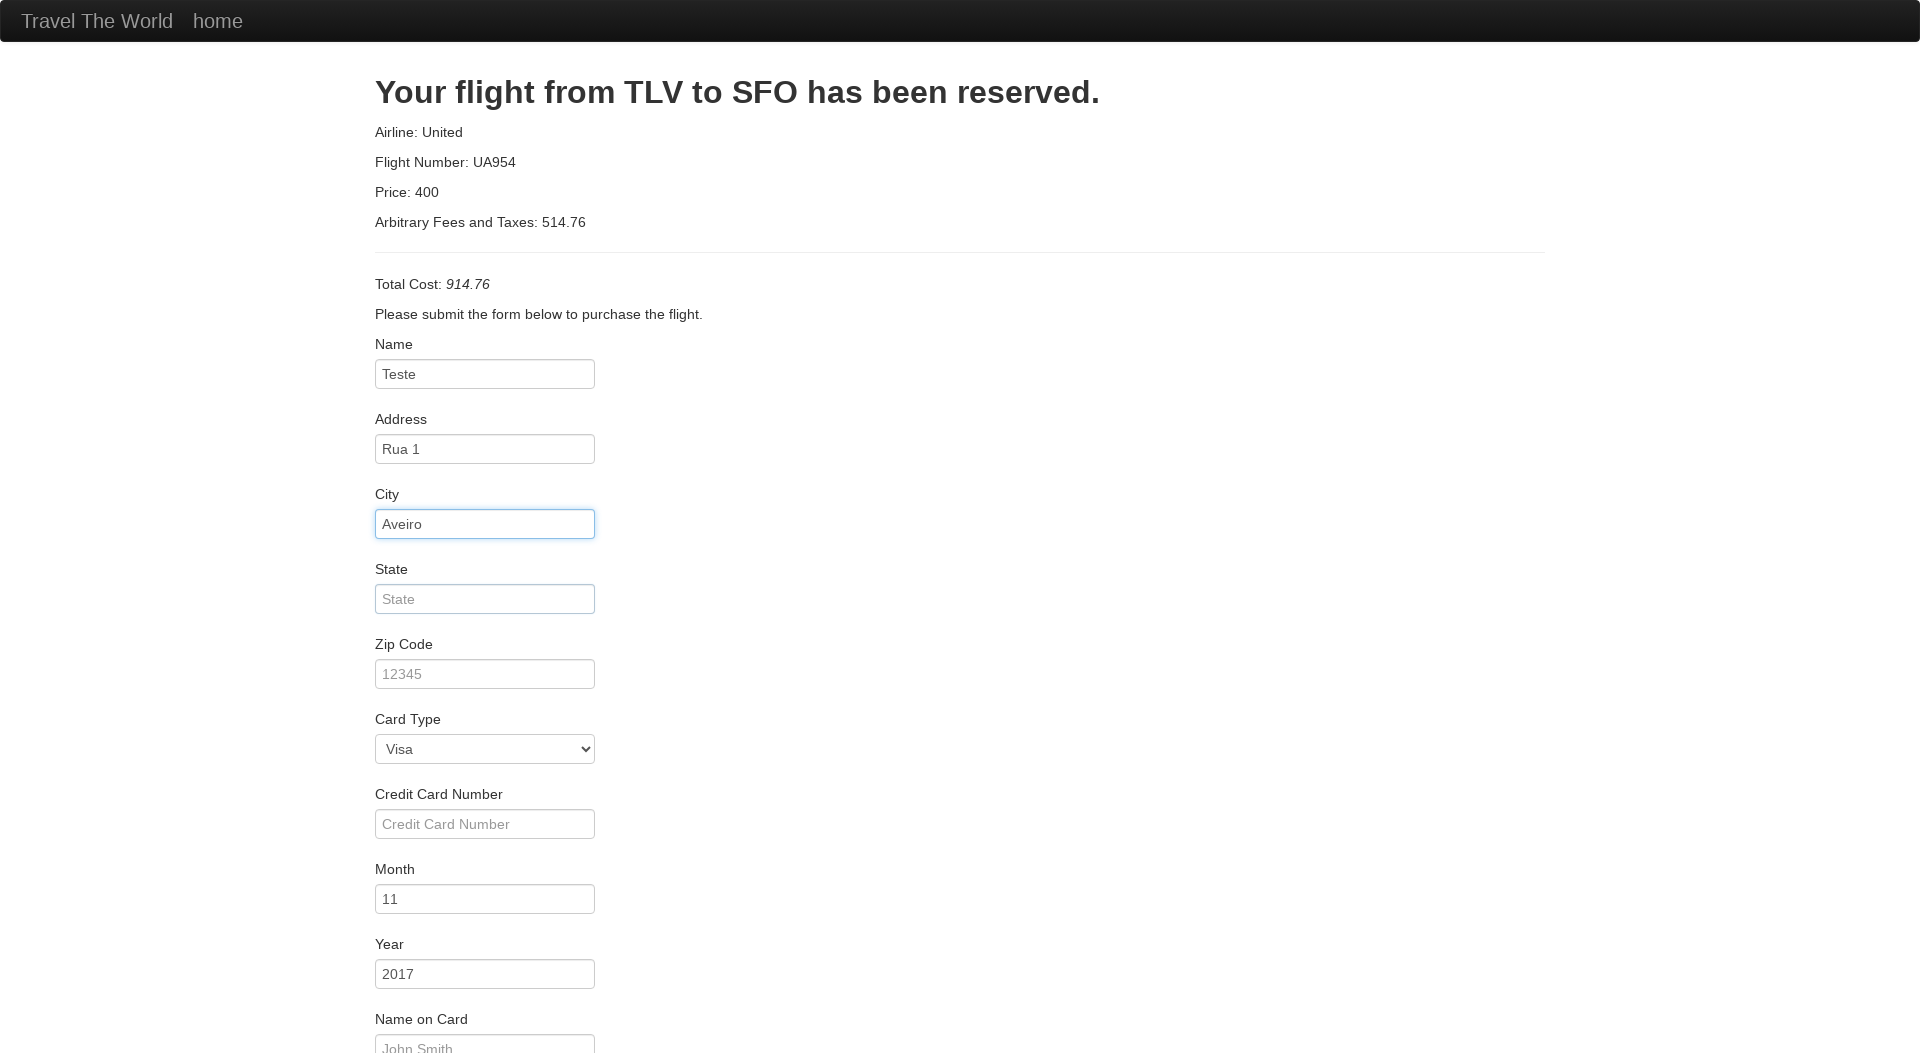

Filled in state as 'Aveiro' on #state
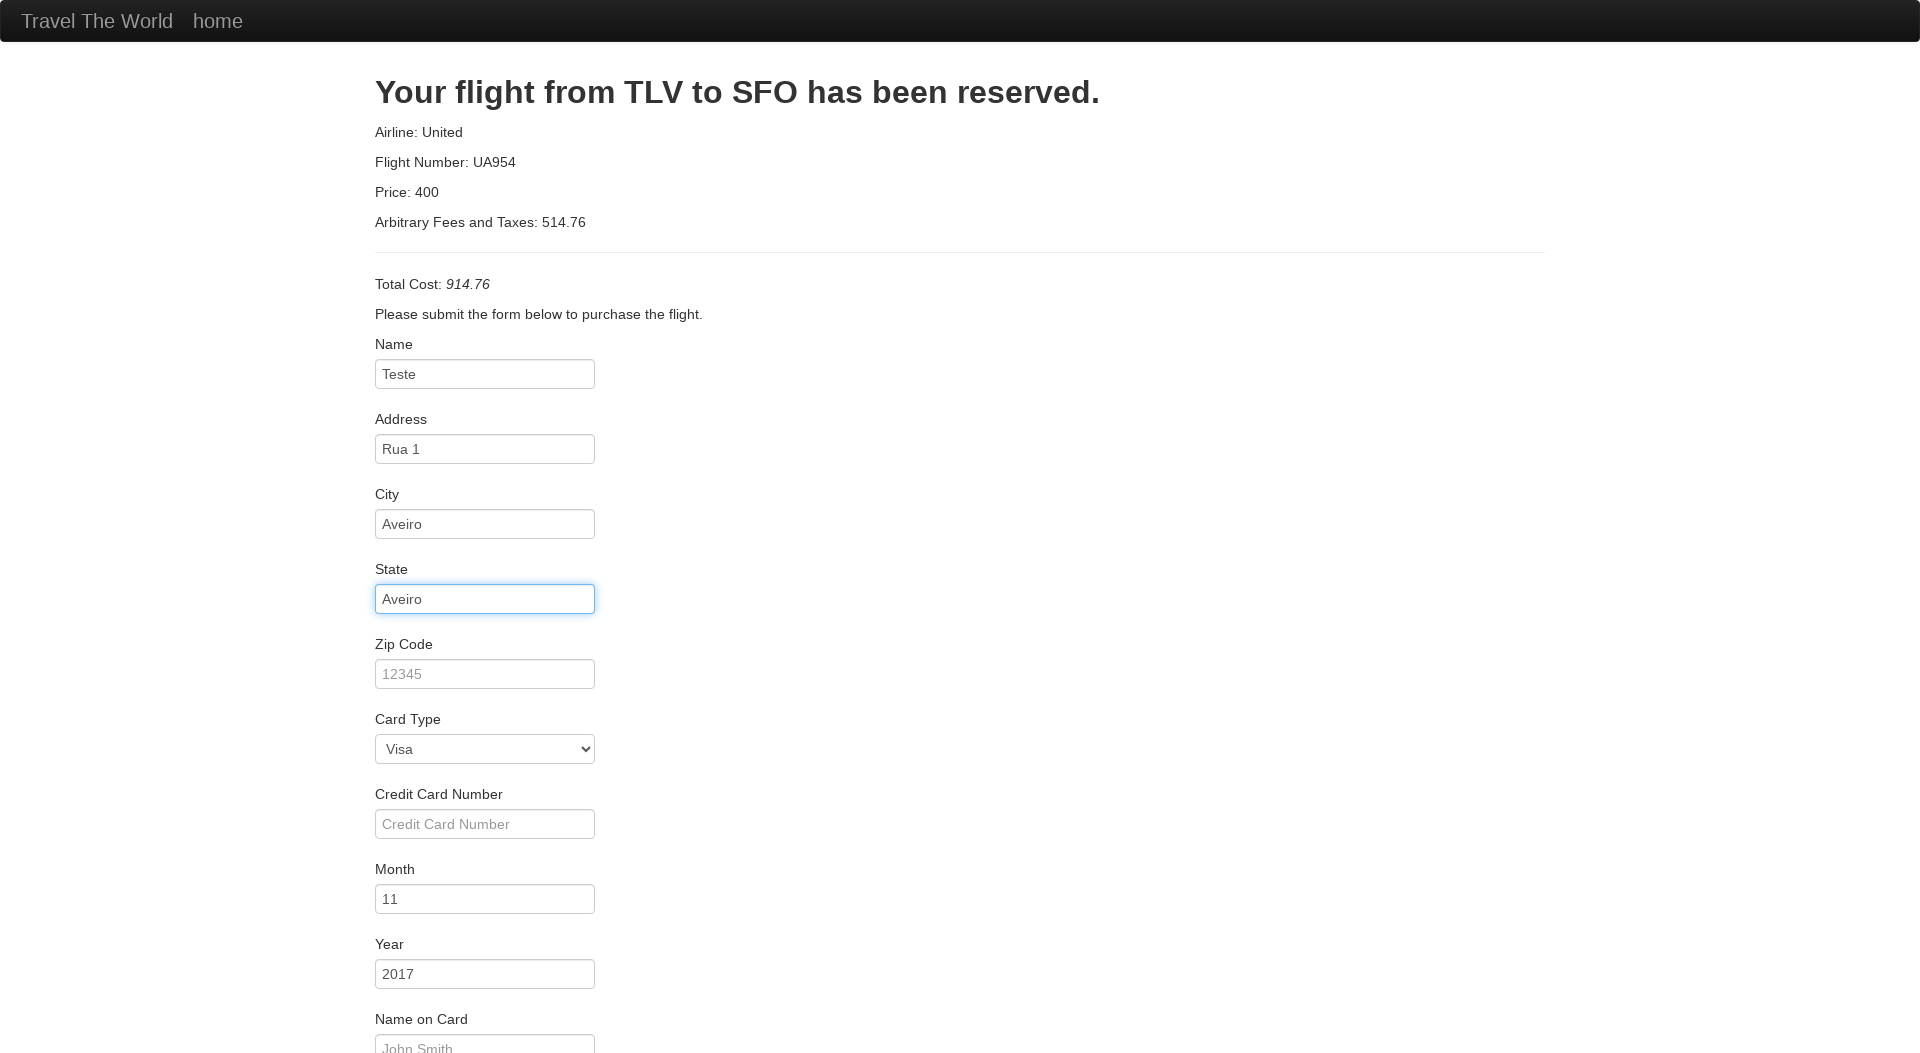

Clicked on zip code field at (485, 674) on #zipCode
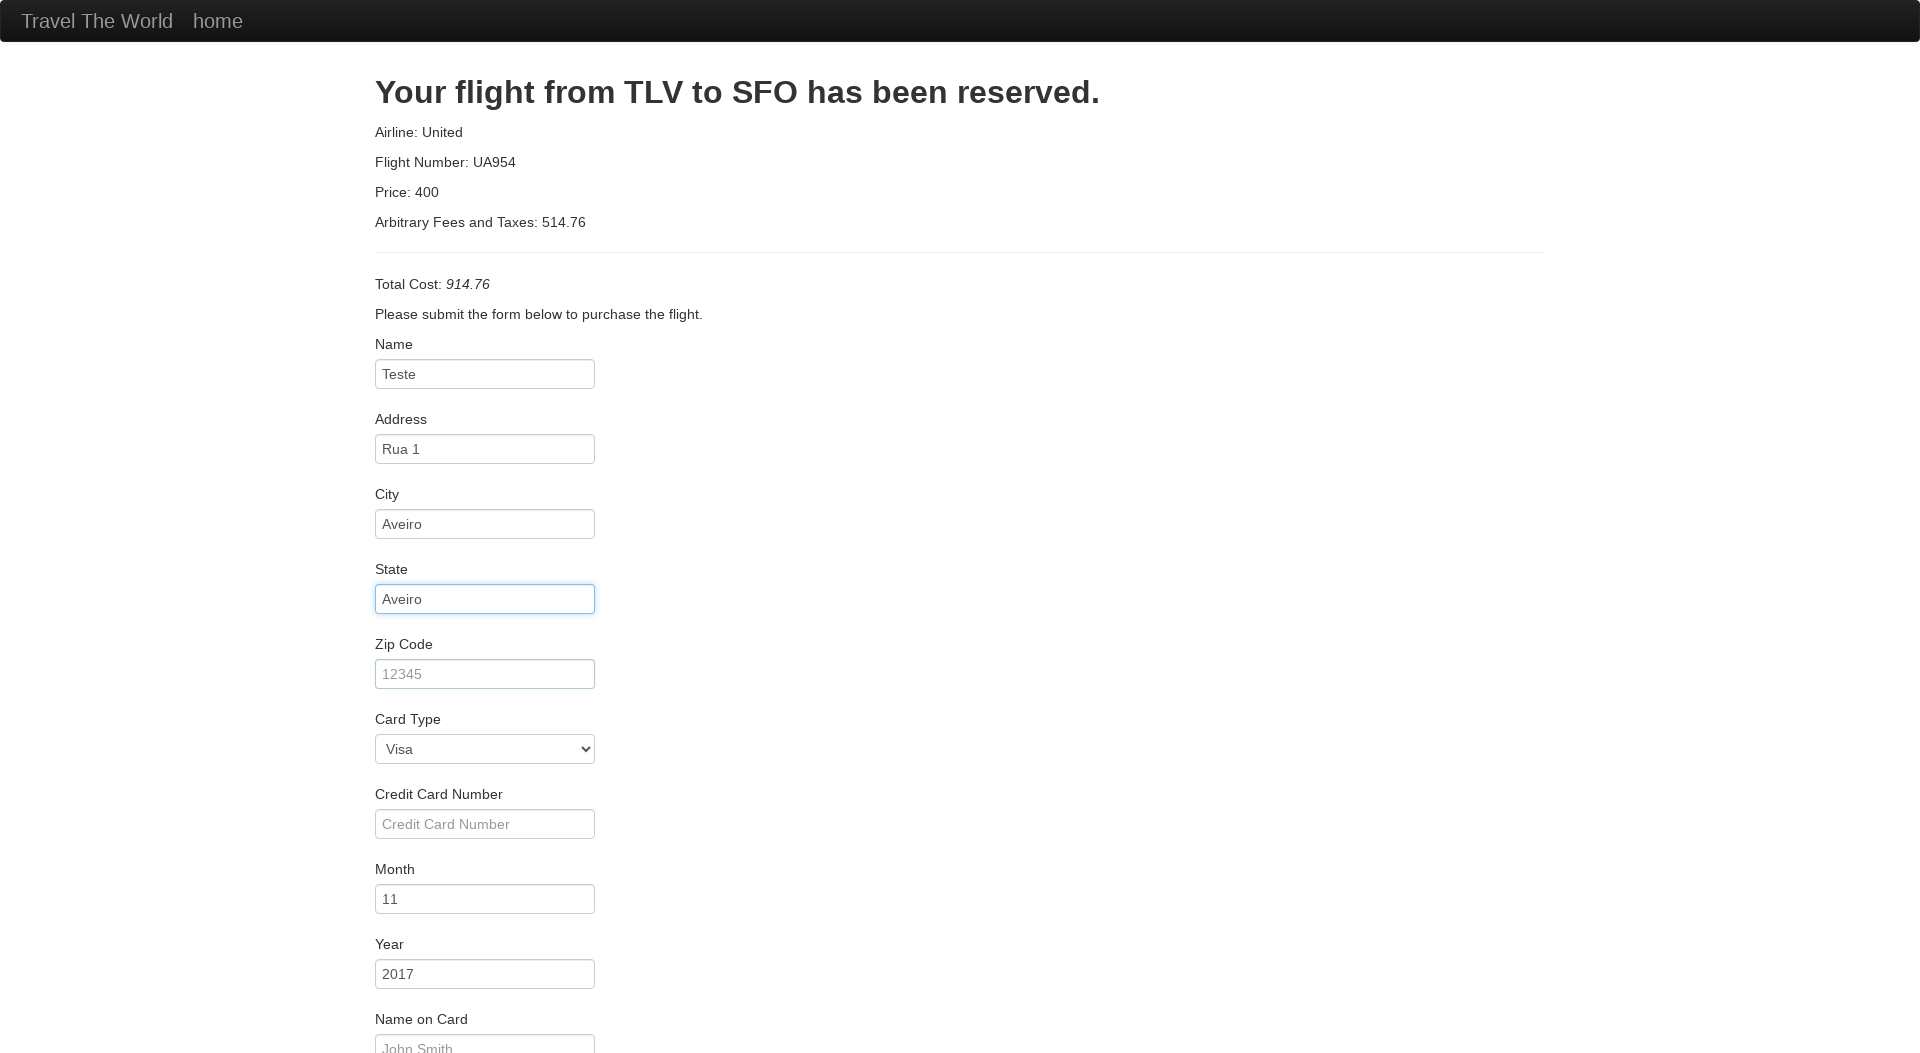

Filled in zip code as '12345' on #zipCode
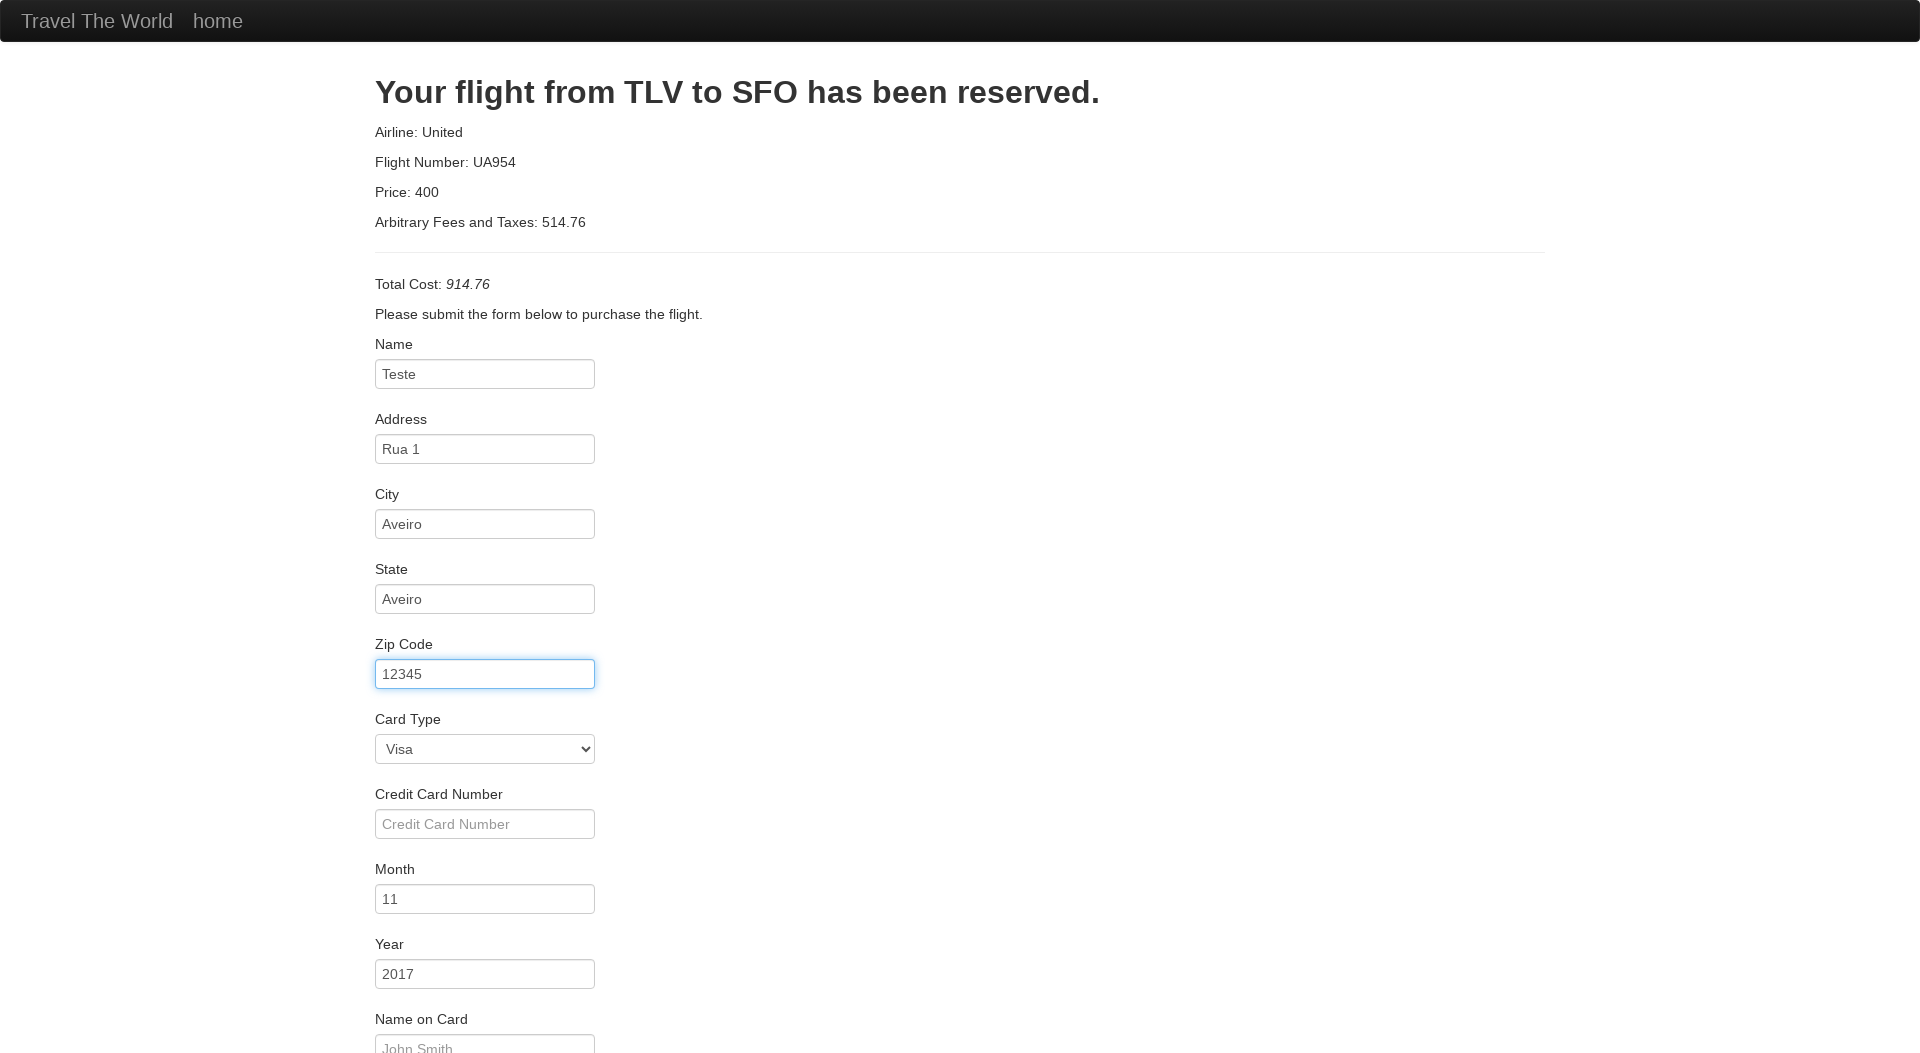

Clicked on card type dropdown at (485, 749) on #cardType
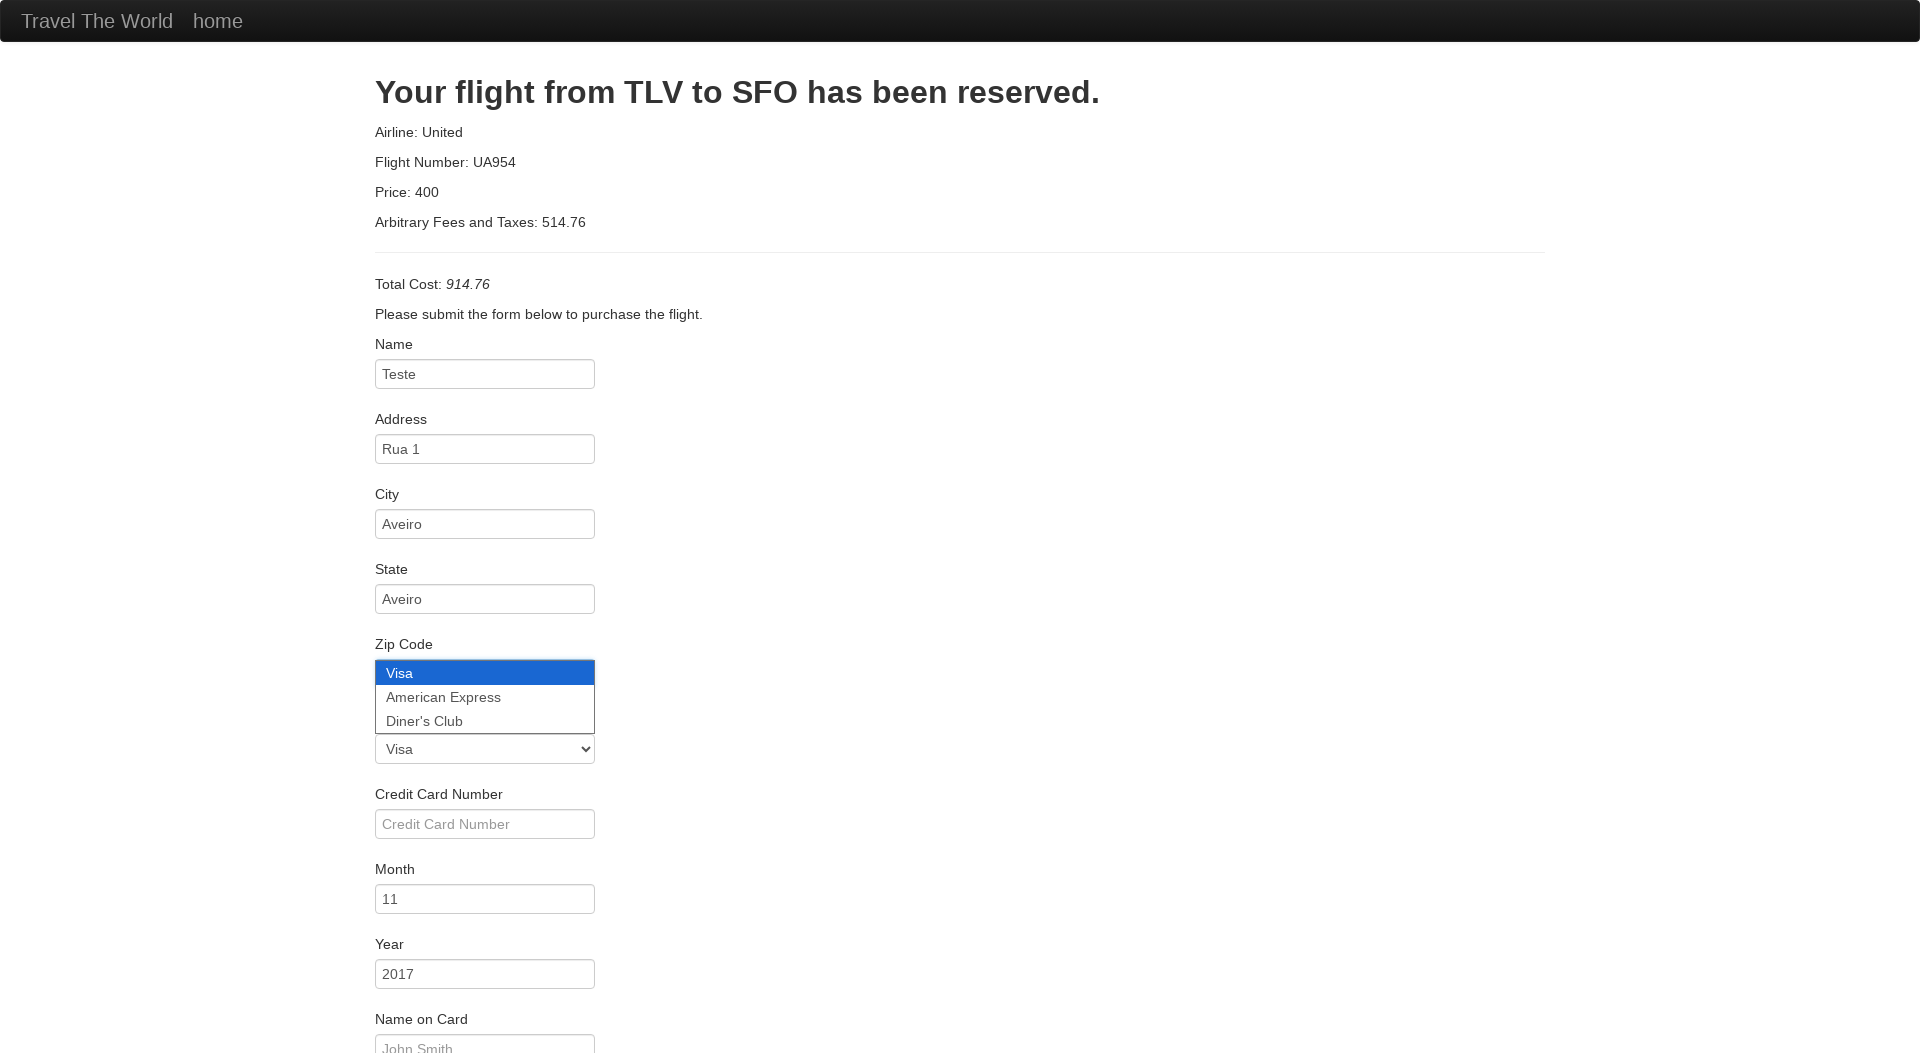

Selected first card type option on #cardType
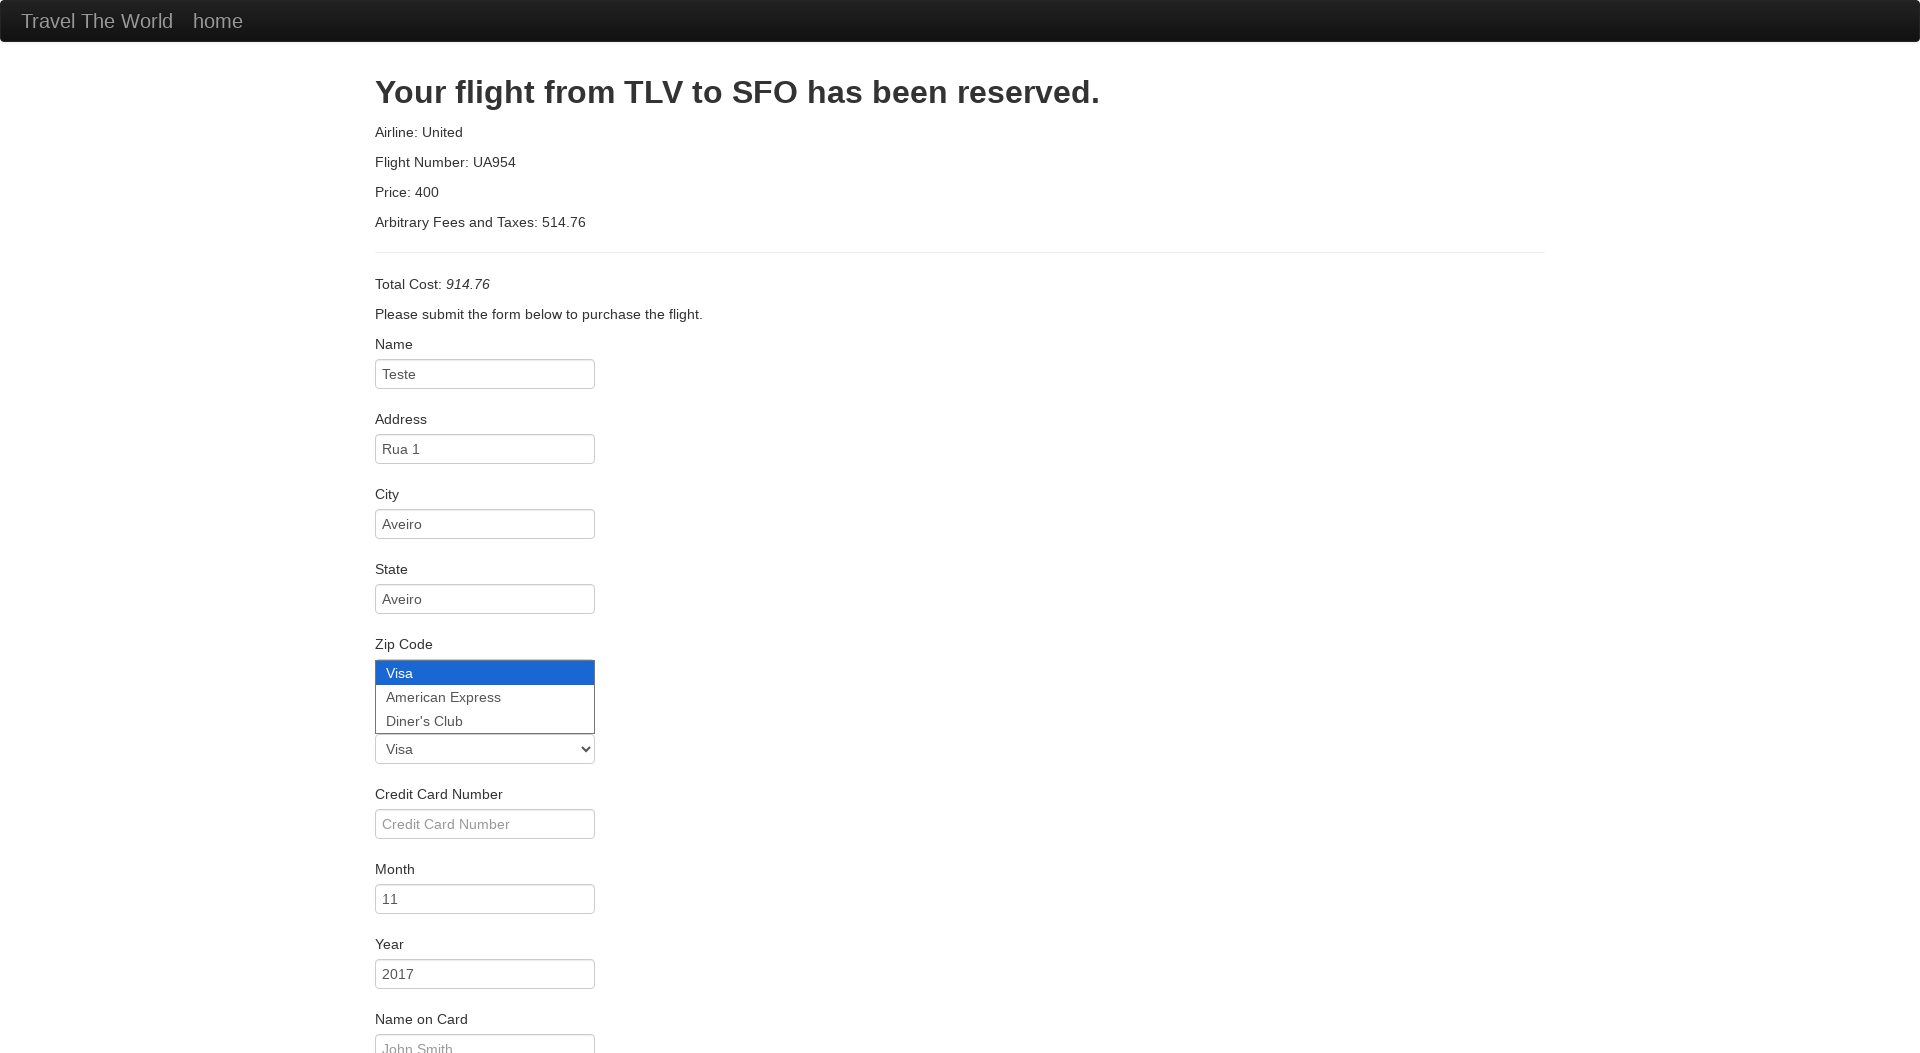

Clicked on credit card number field at (485, 824) on #creditCardNumber
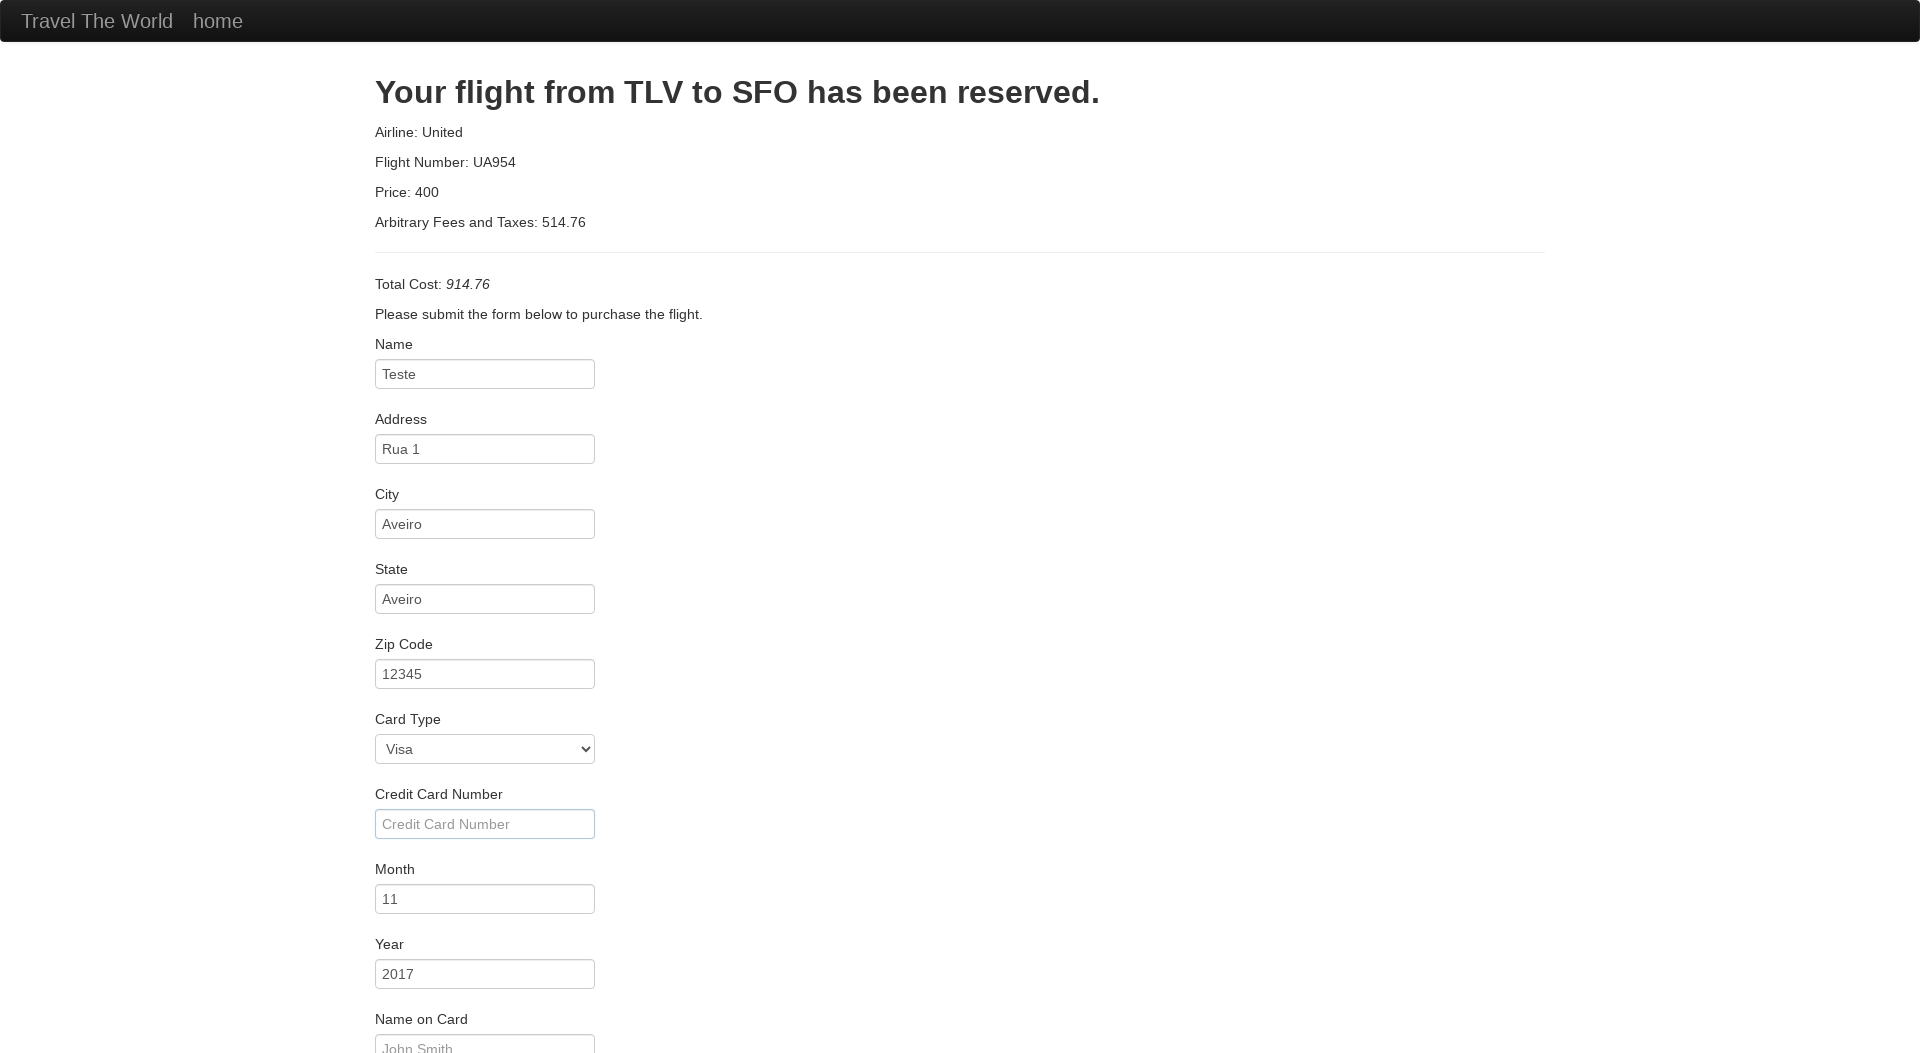

Filled in credit card number on #creditCardNumber
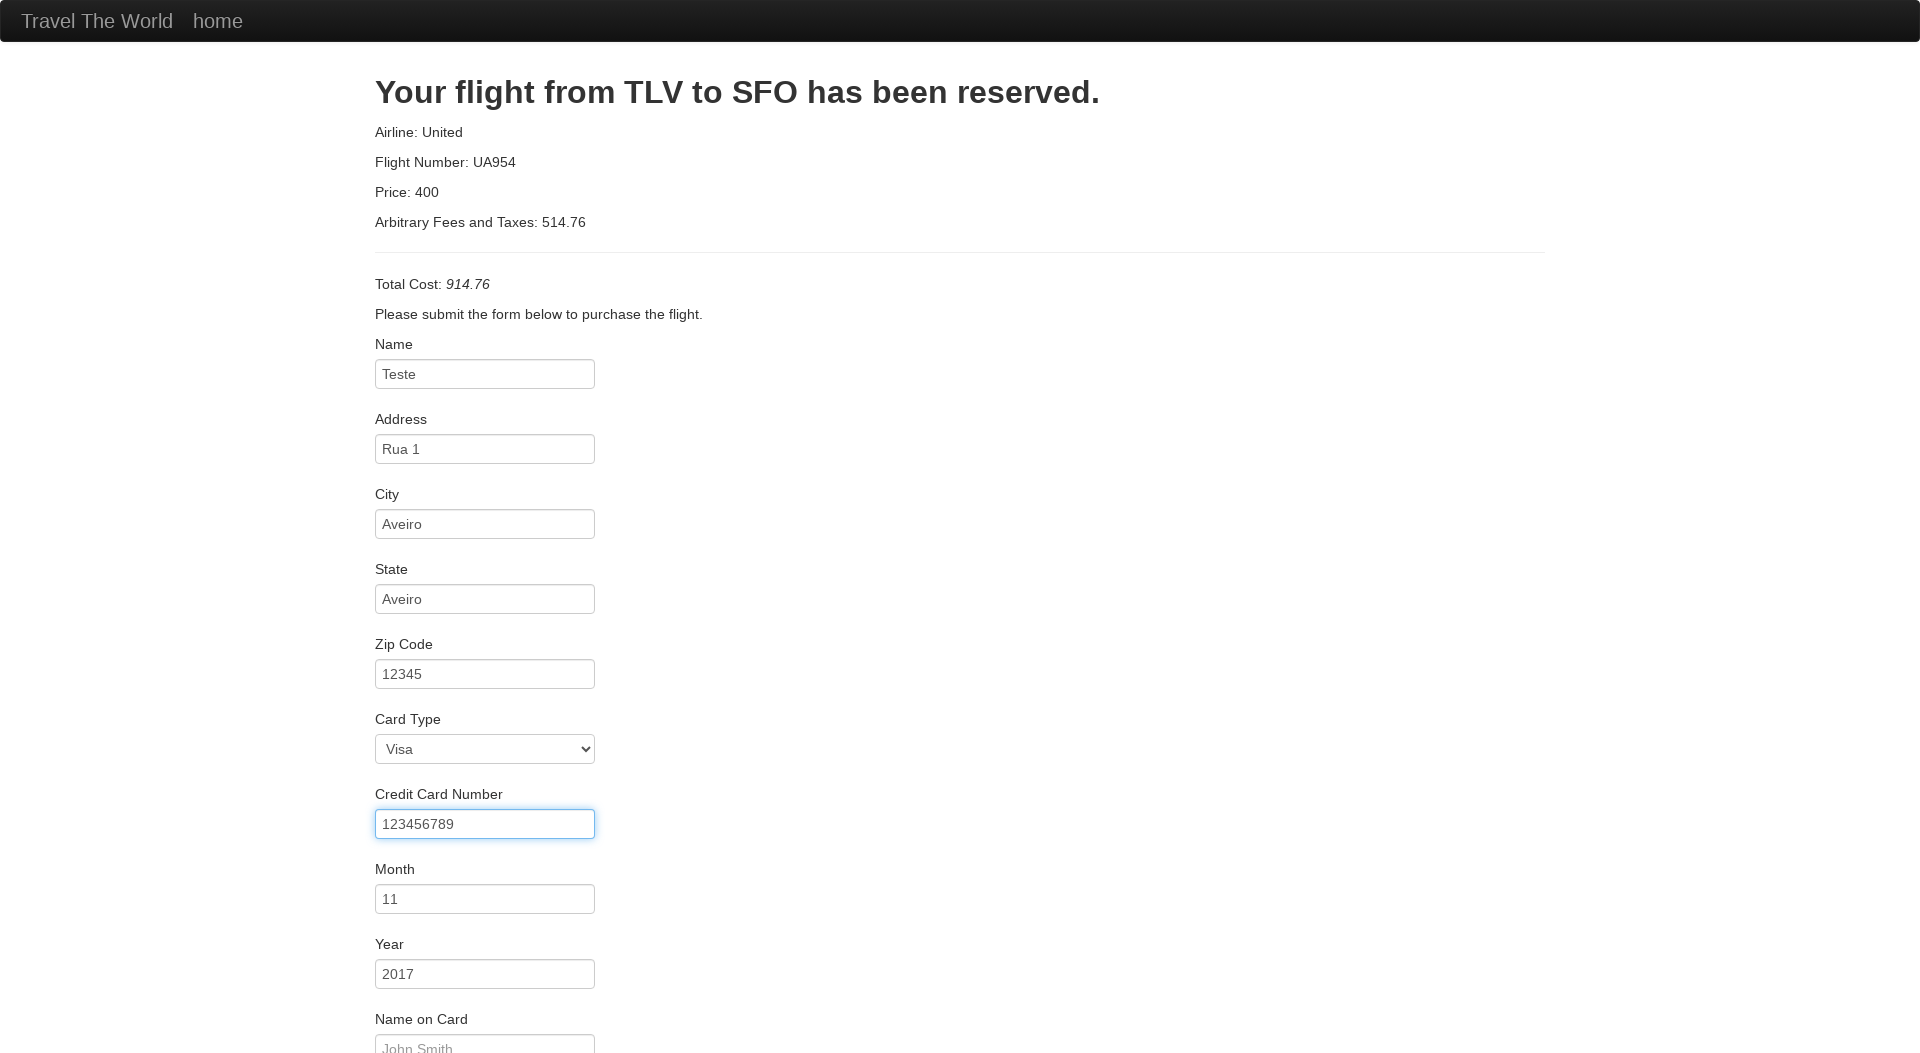

Clicked on credit card month field at (485, 899) on #creditCardMonth
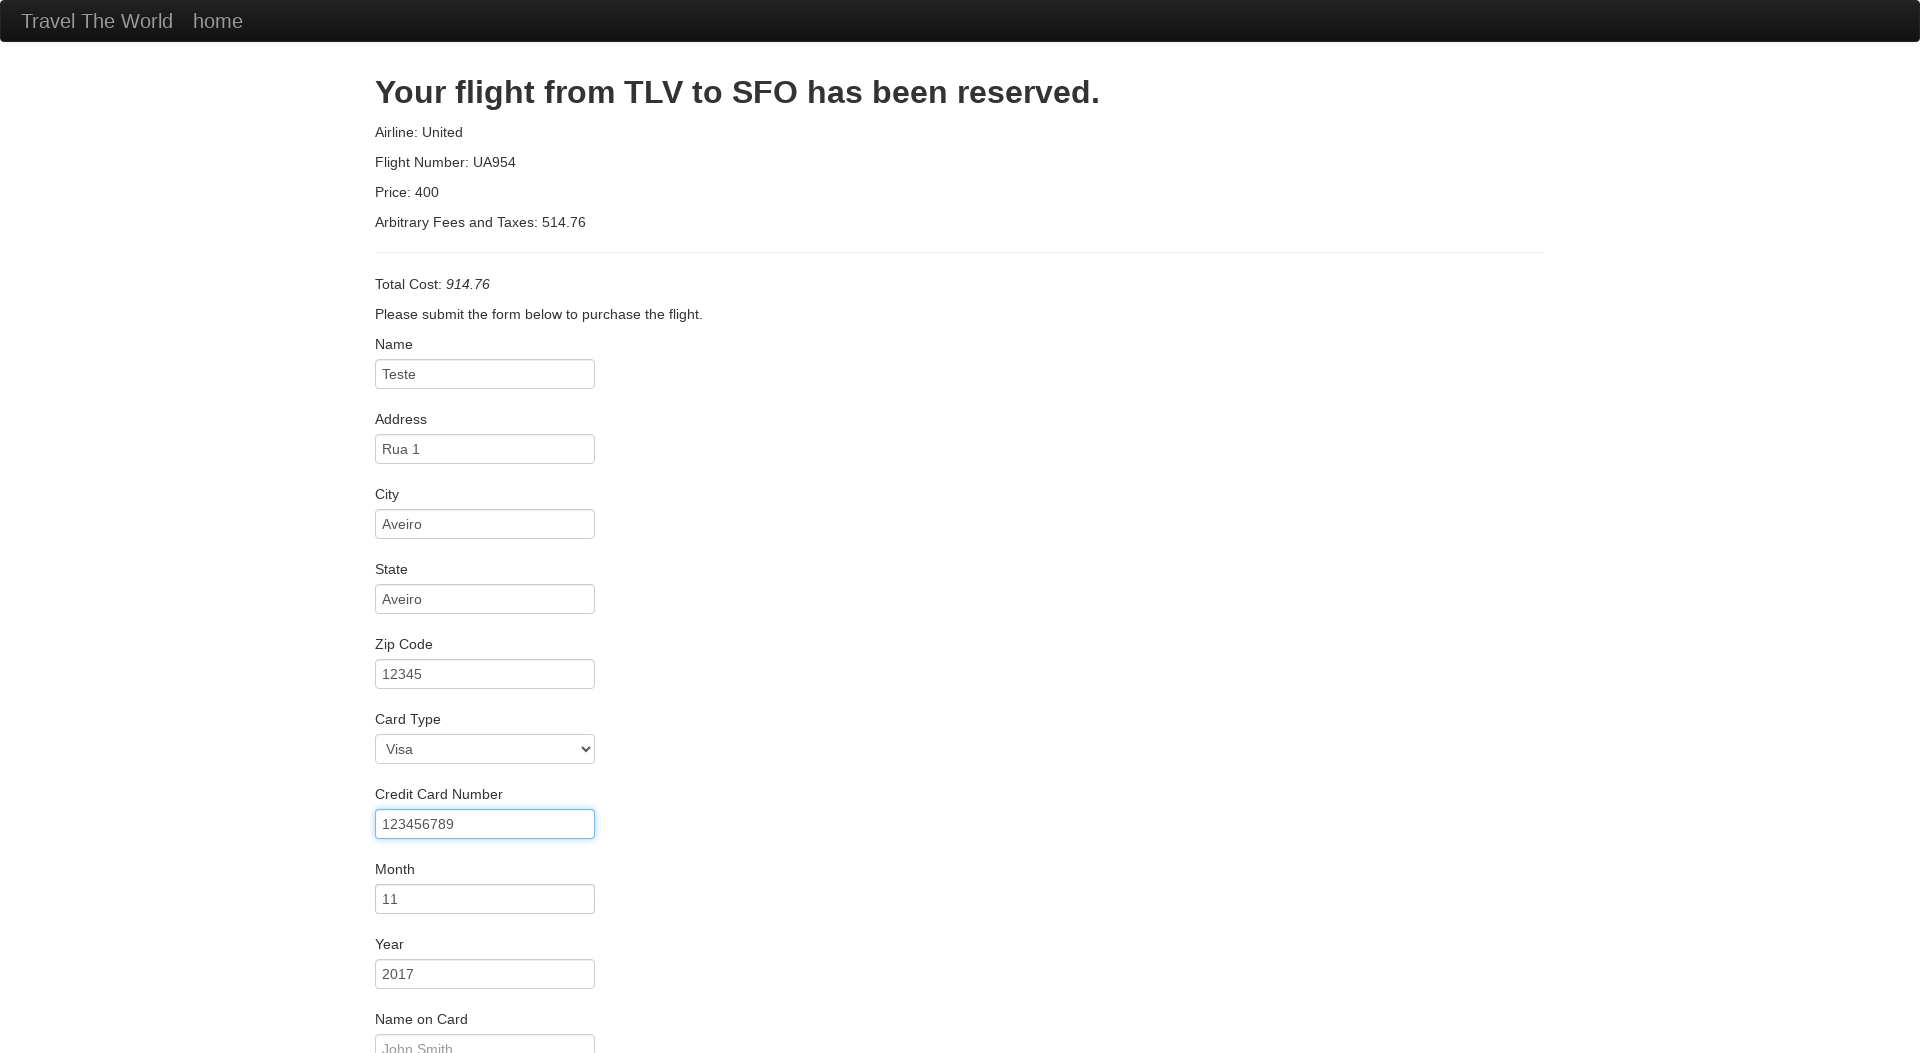

Filled in credit card month as '12' on #creditCardMonth
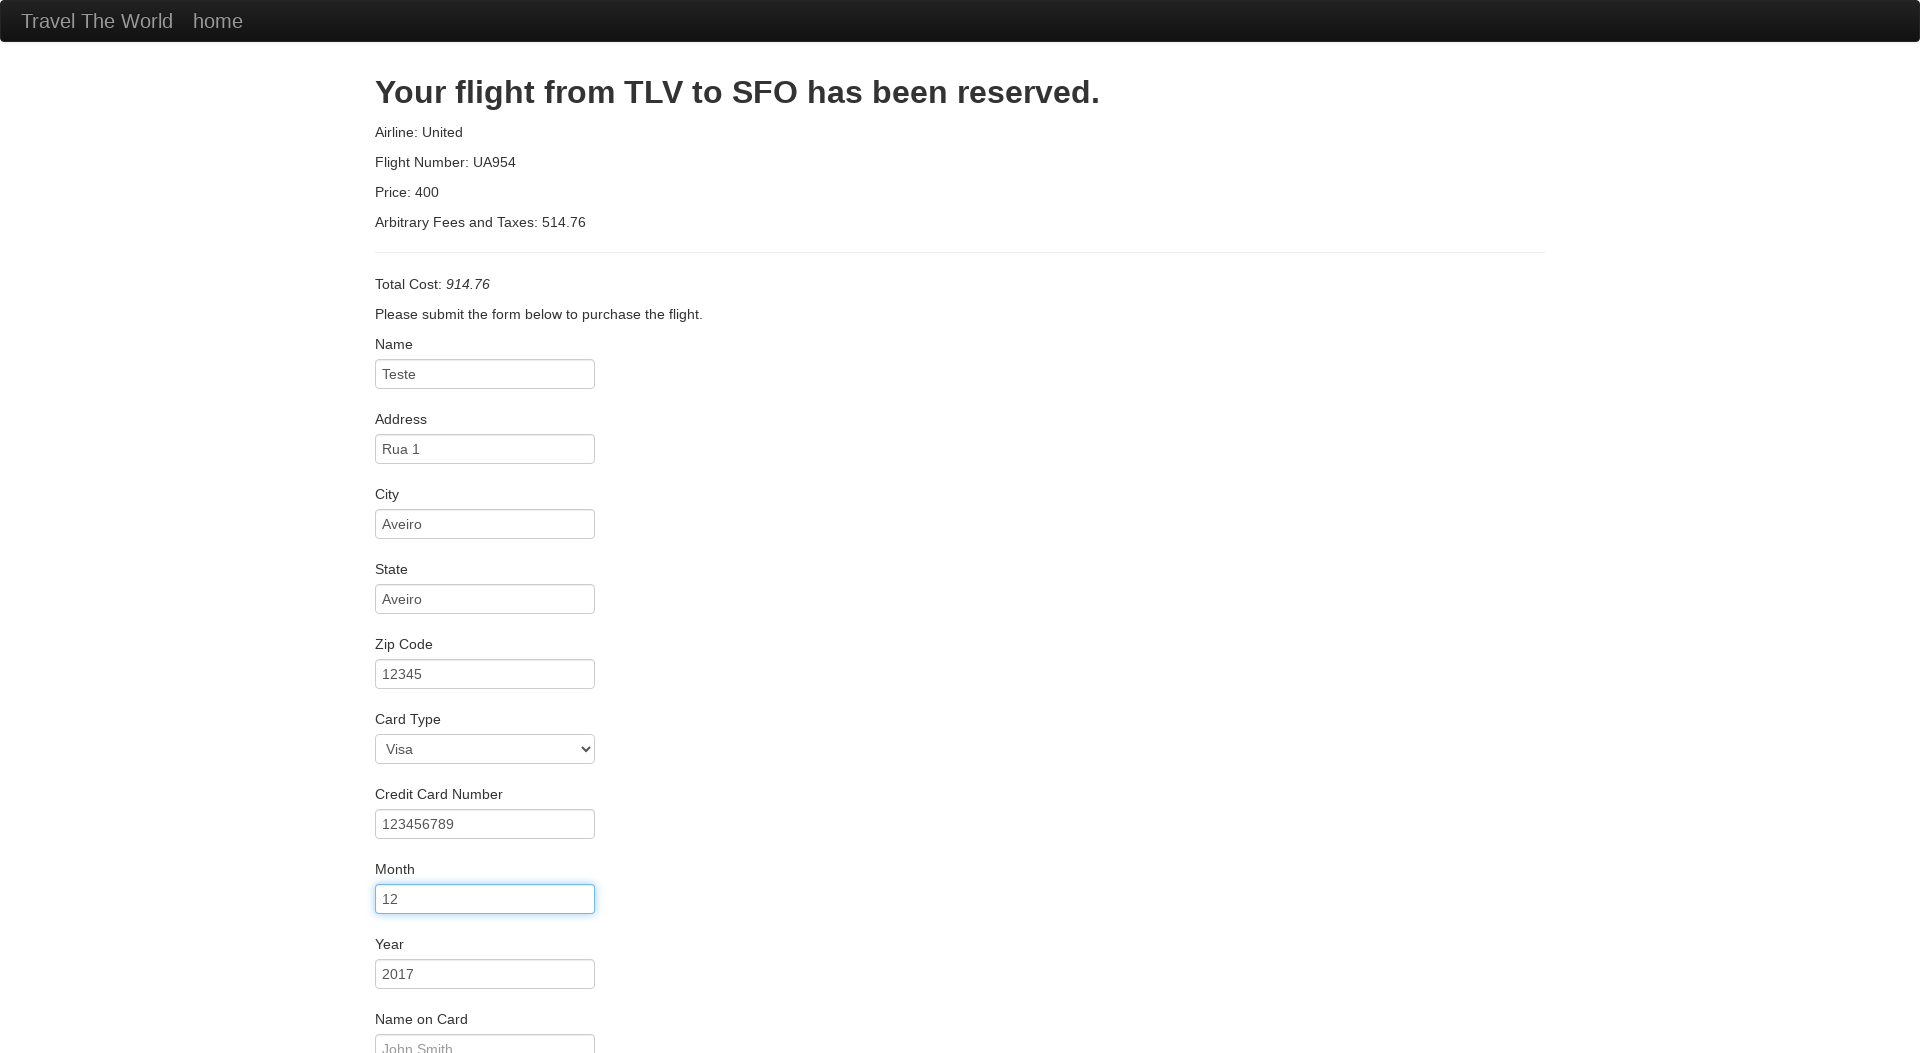

Clicked on credit card year field at (485, 974) on #creditCardYear
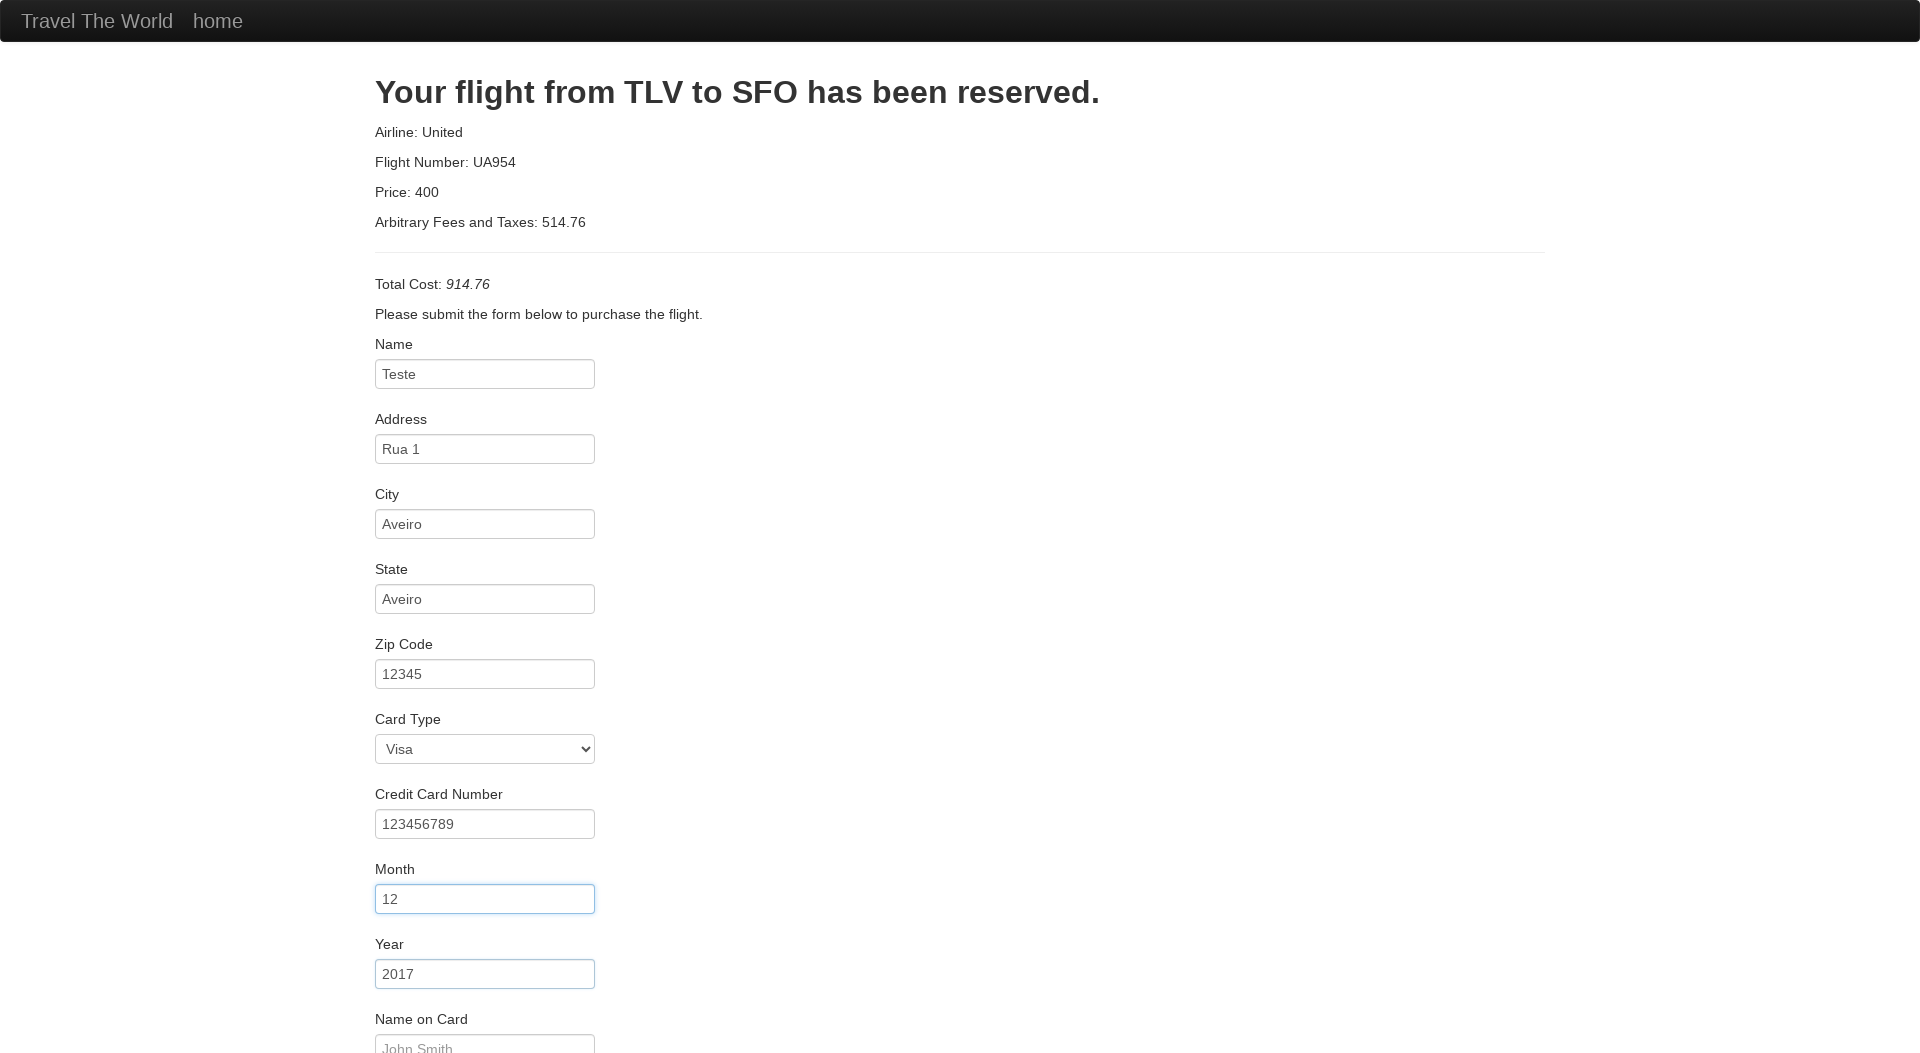

Filled in credit card year as '2025' on #creditCardYear
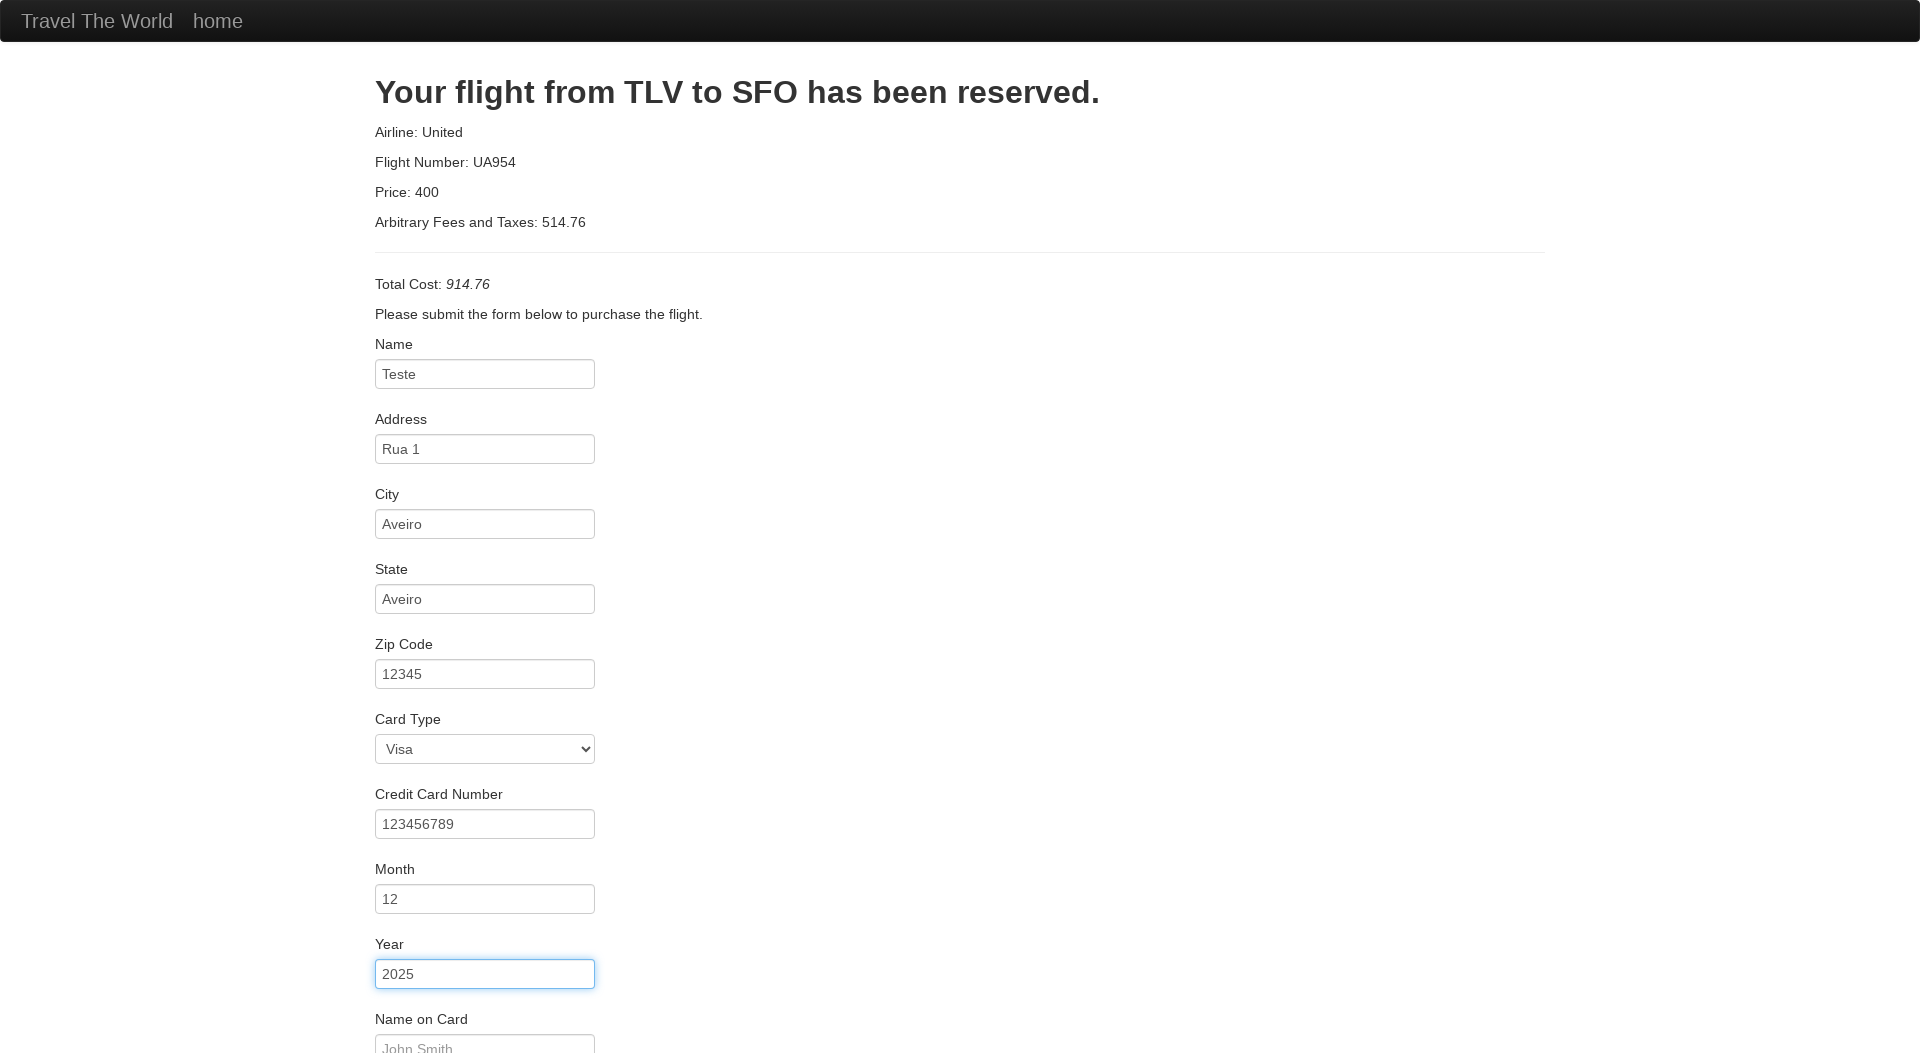

Clicked on name on card field at (485, 1038) on #nameOnCard
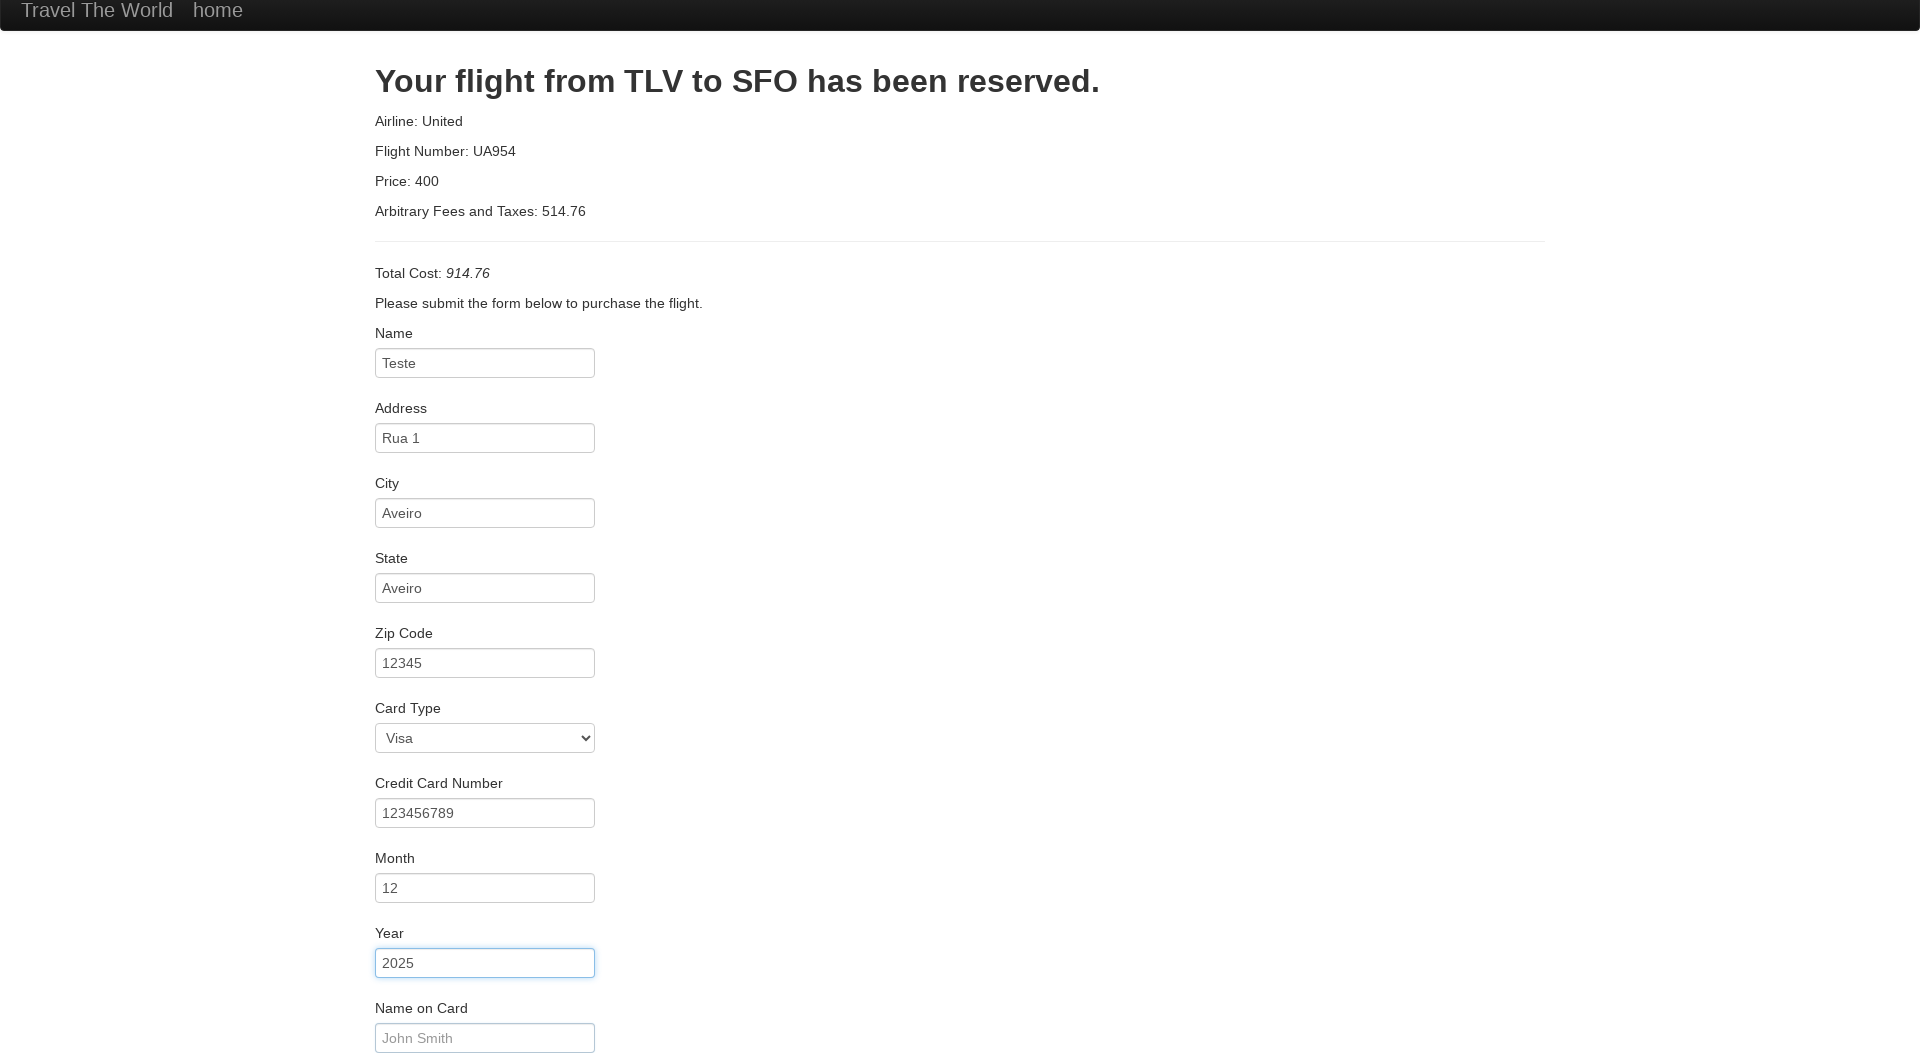

Filled in name on card as 'Teste' on #nameOnCard
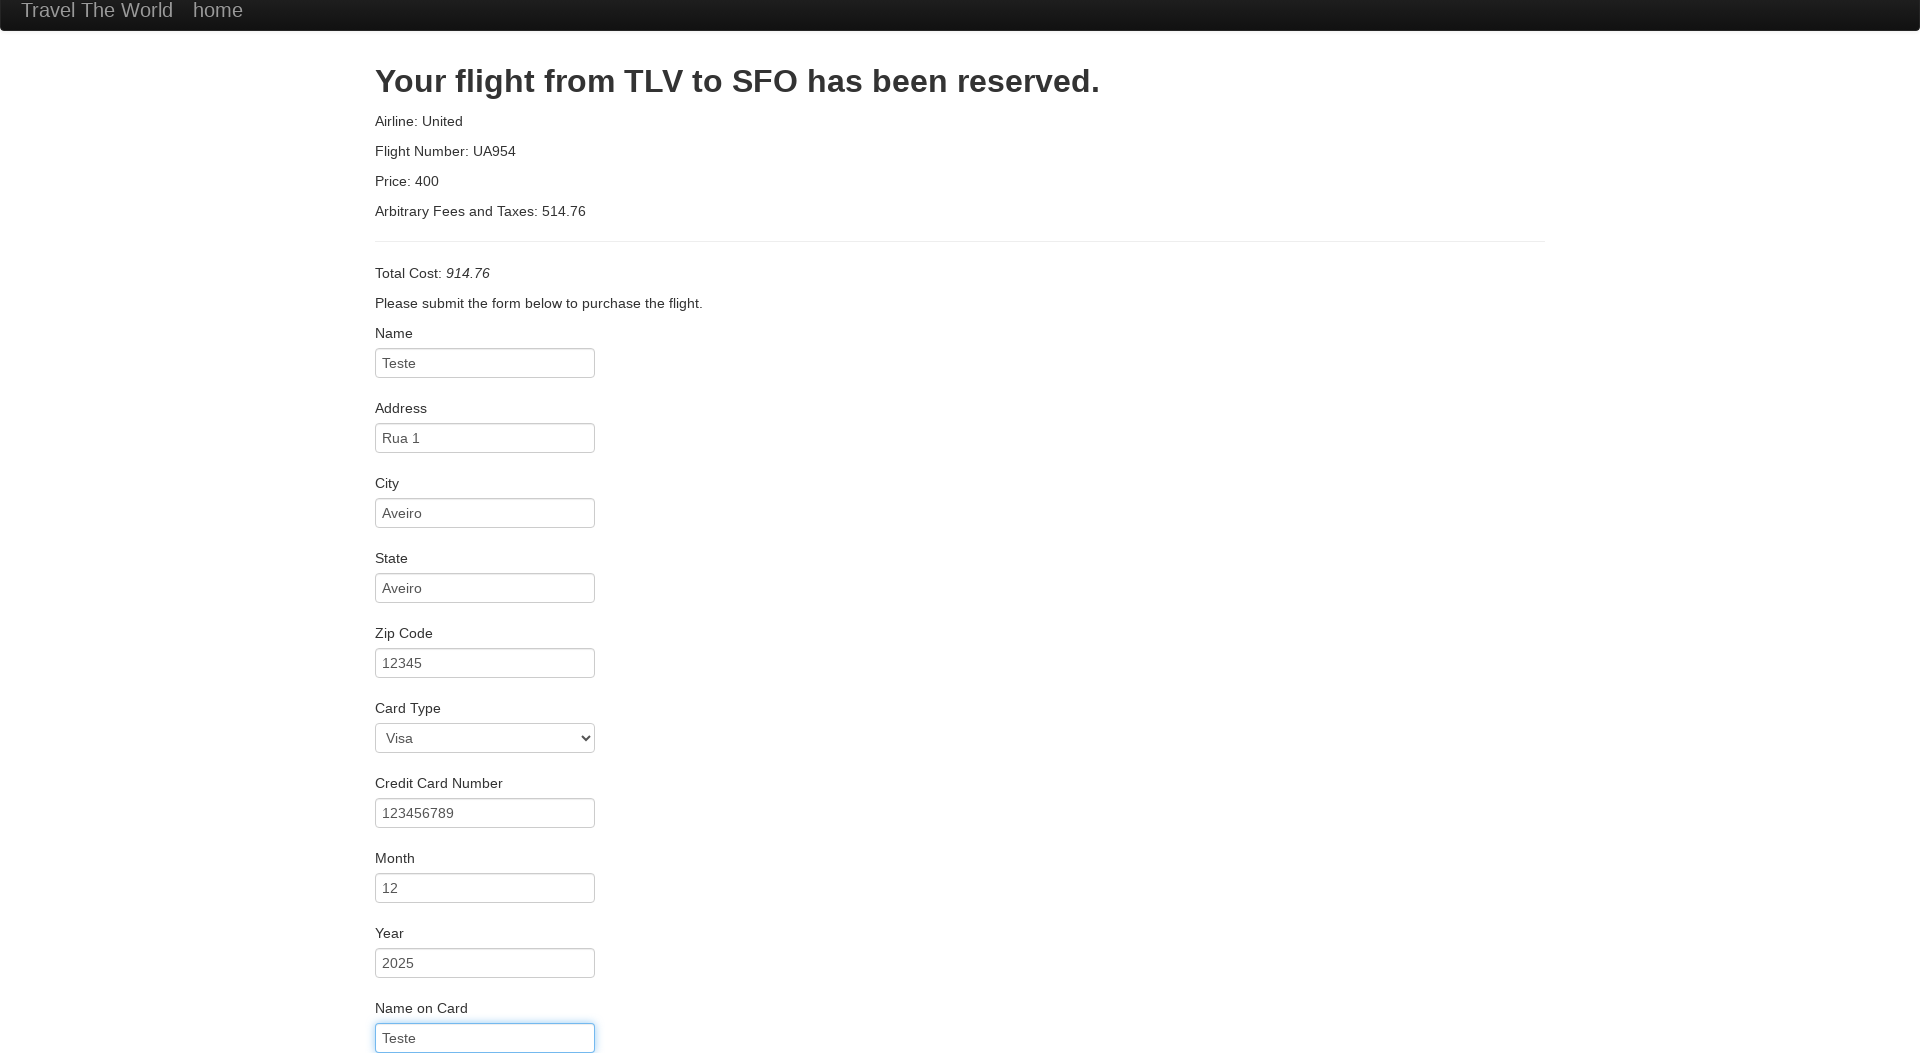

Checked remember me checkbox at (382, 988) on #rememberMe
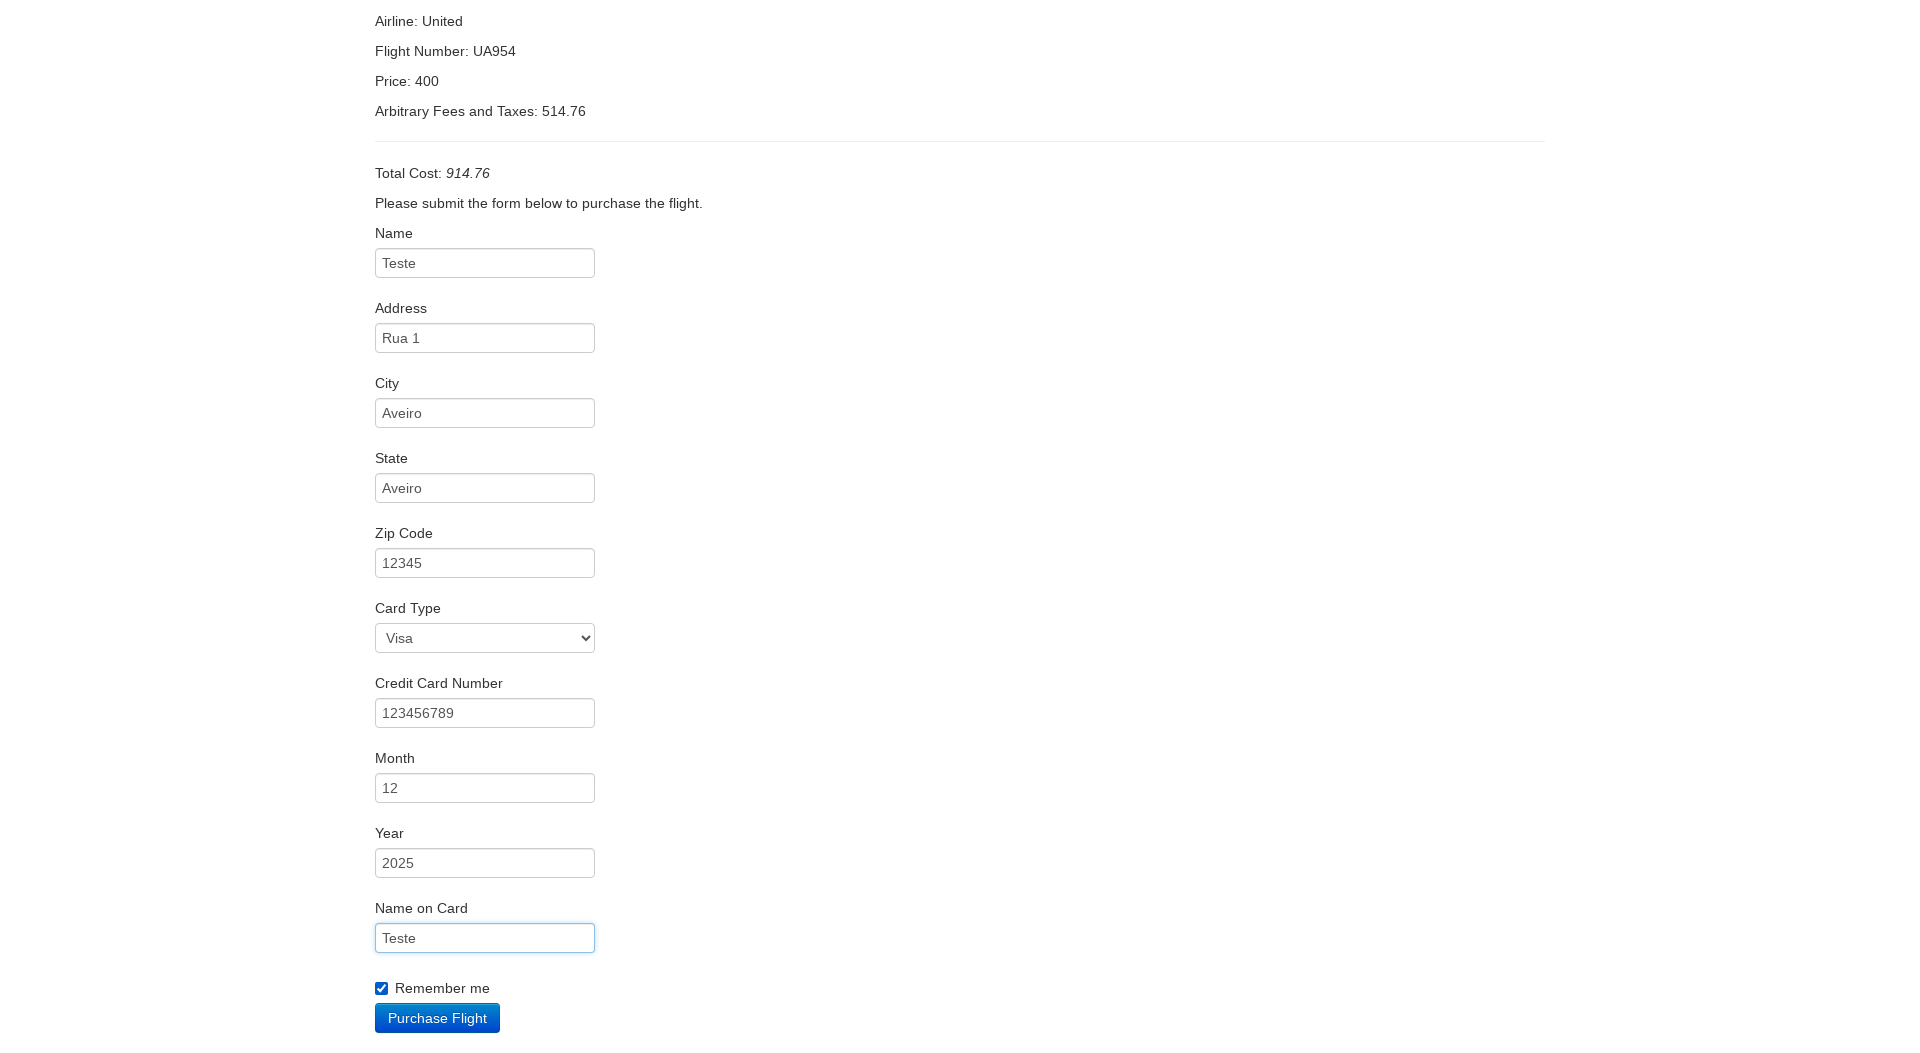

Clicked Purchase Flight button to complete booking at (438, 1018) on .btn-primary
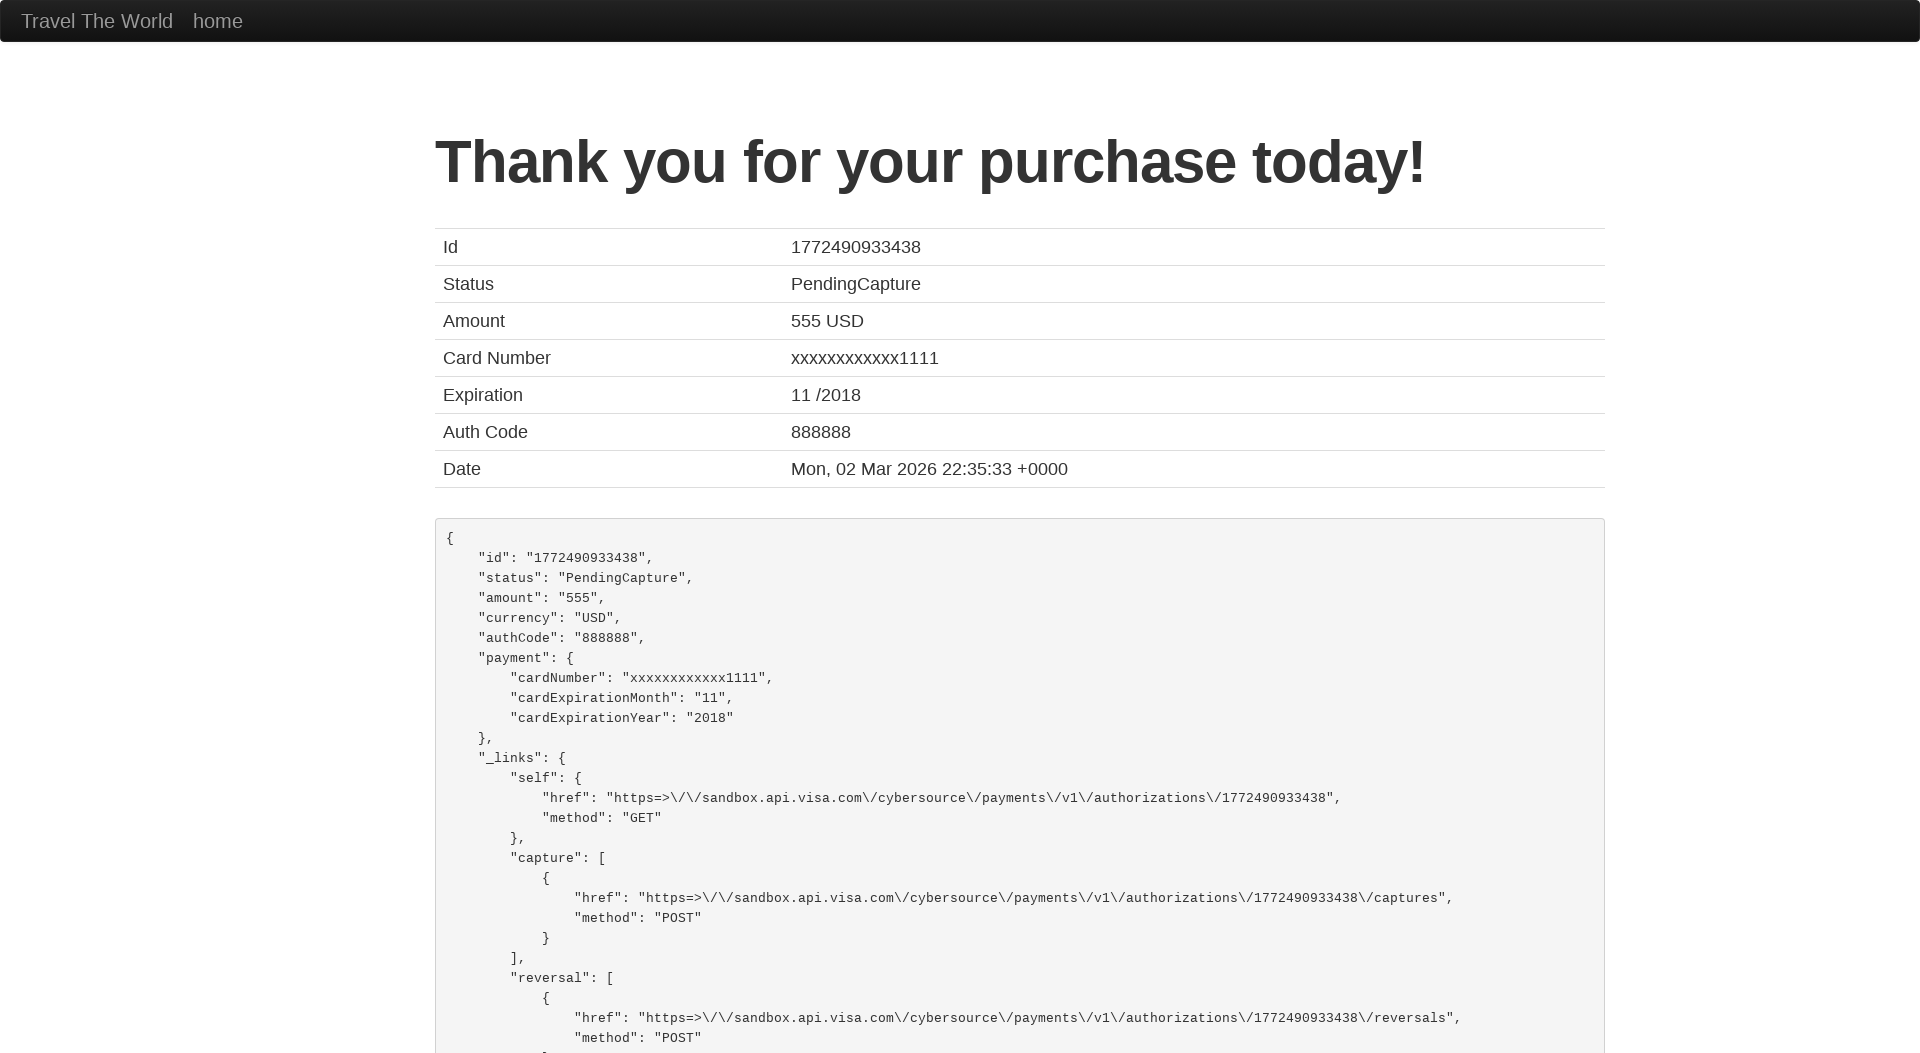

Confirmation page loaded with booking details
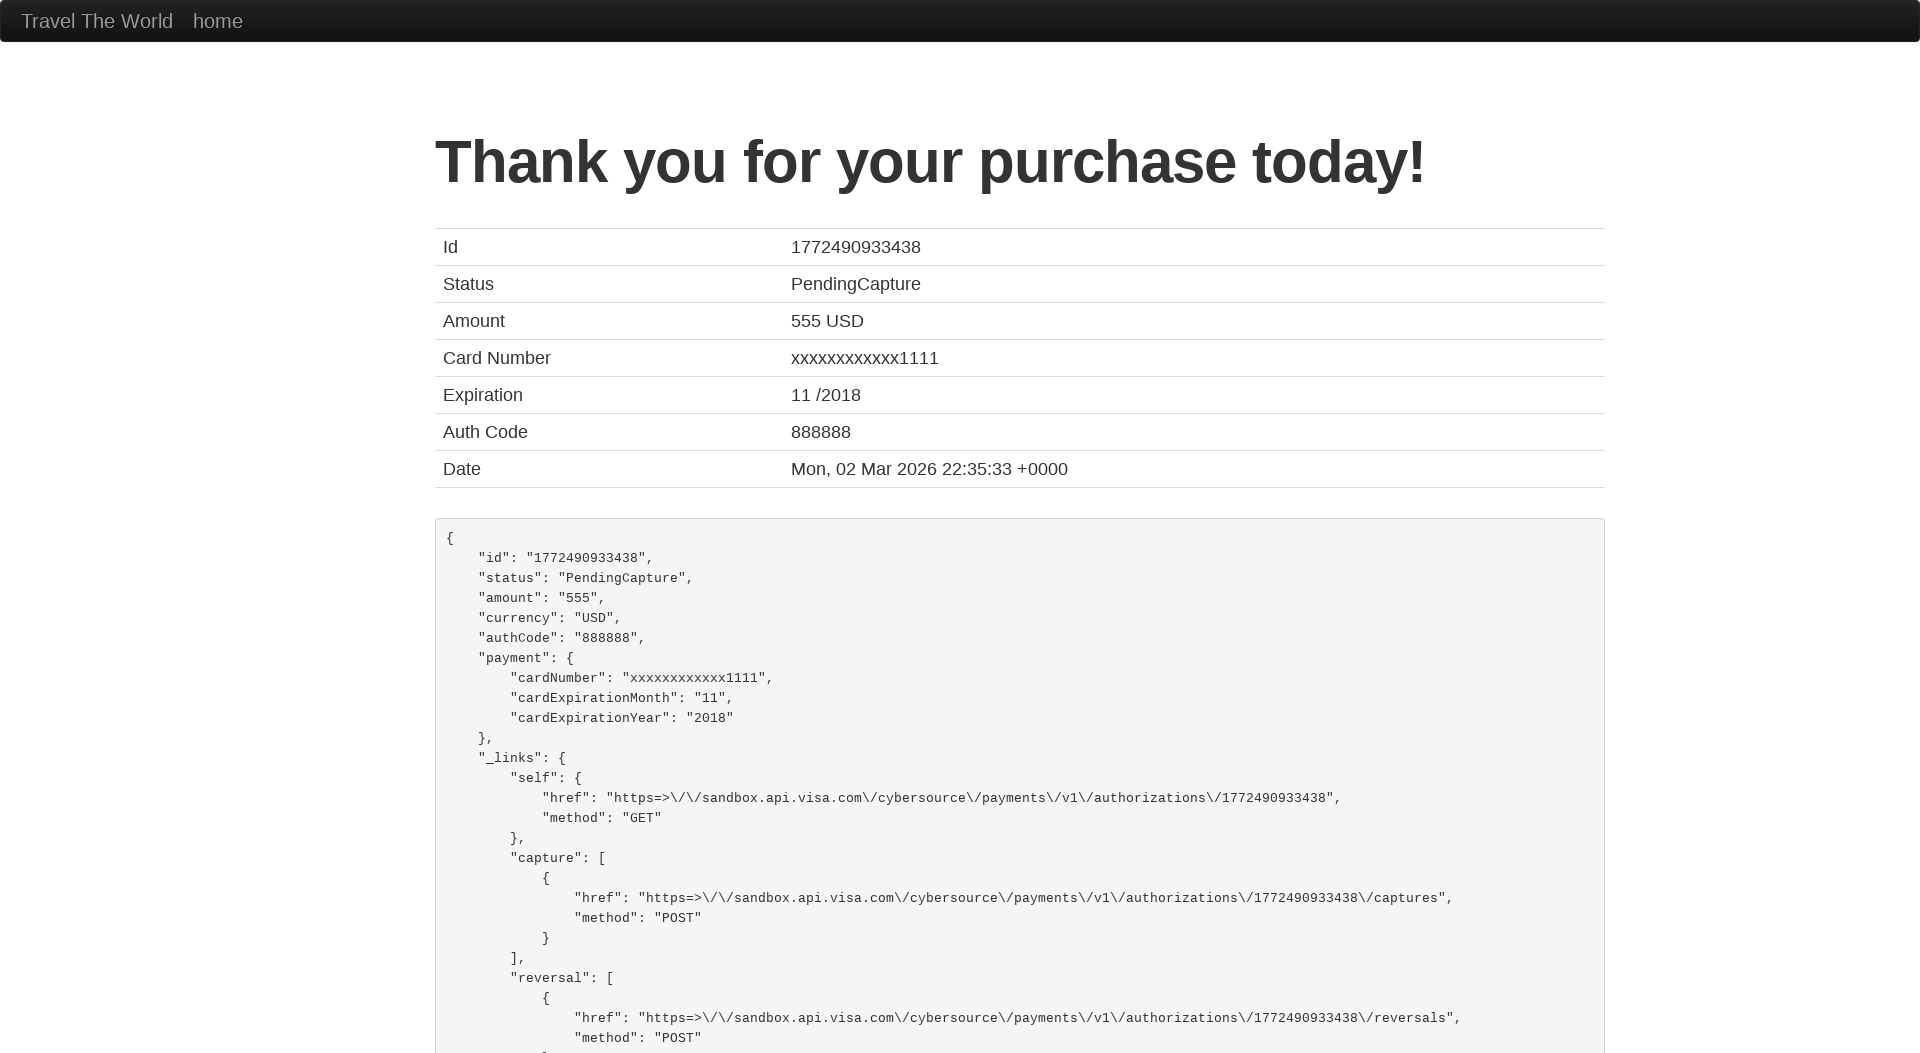

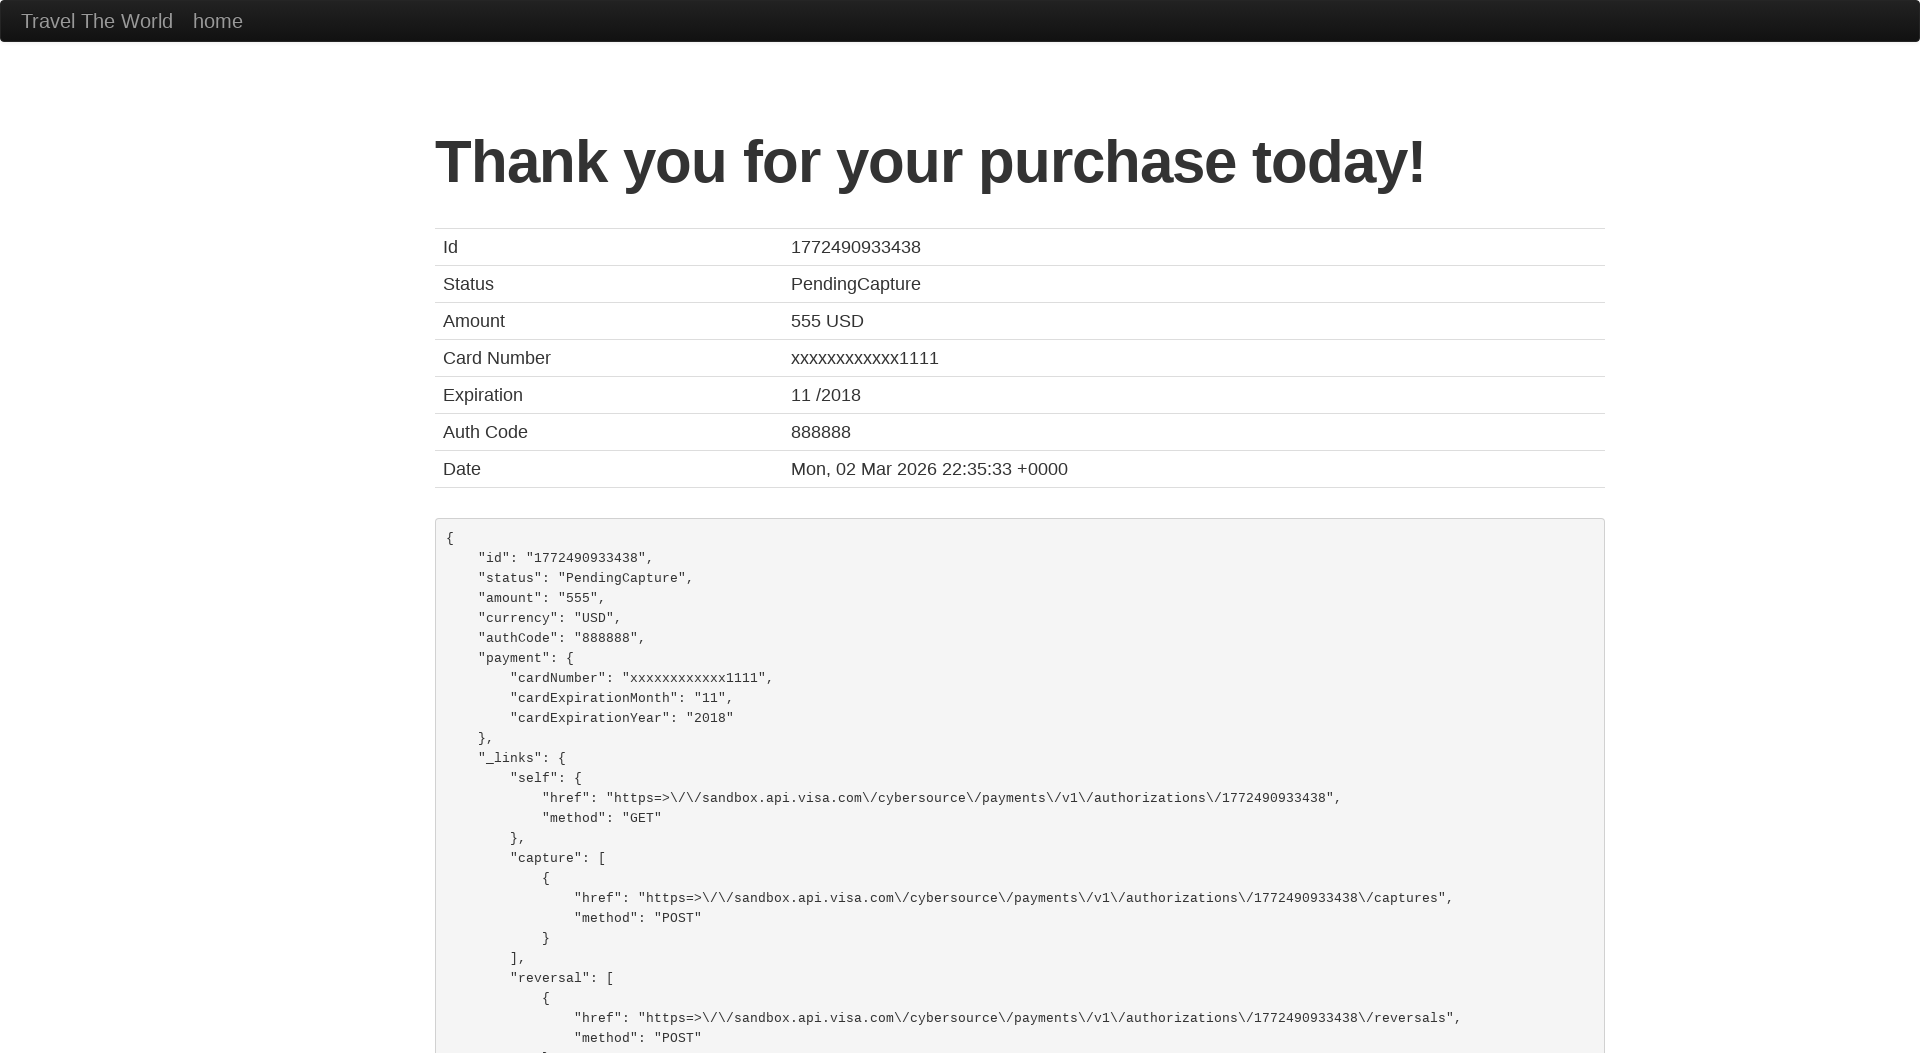